Navigates through multiple betting/gaming websites to verify they are loading correctly and checks for maintenance messages

Starting URL: http://www.cmd558.net

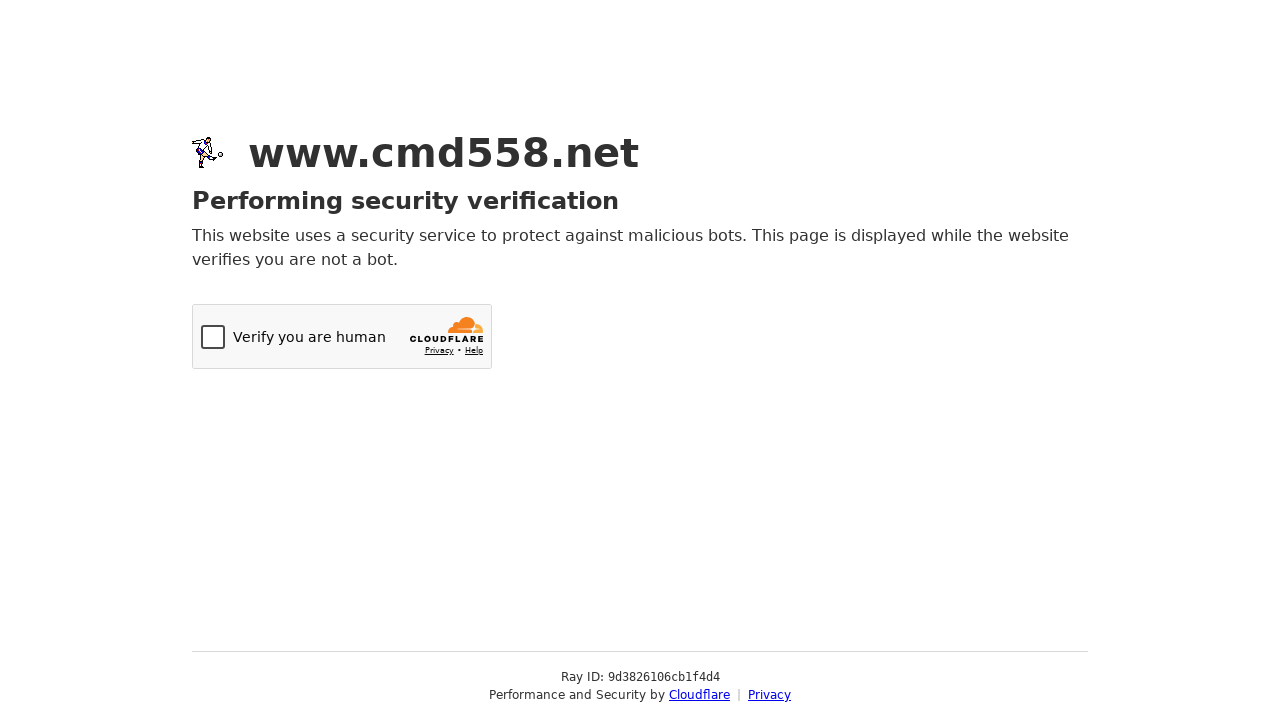

Navigated to CMD368 at http://www.cmd558.net
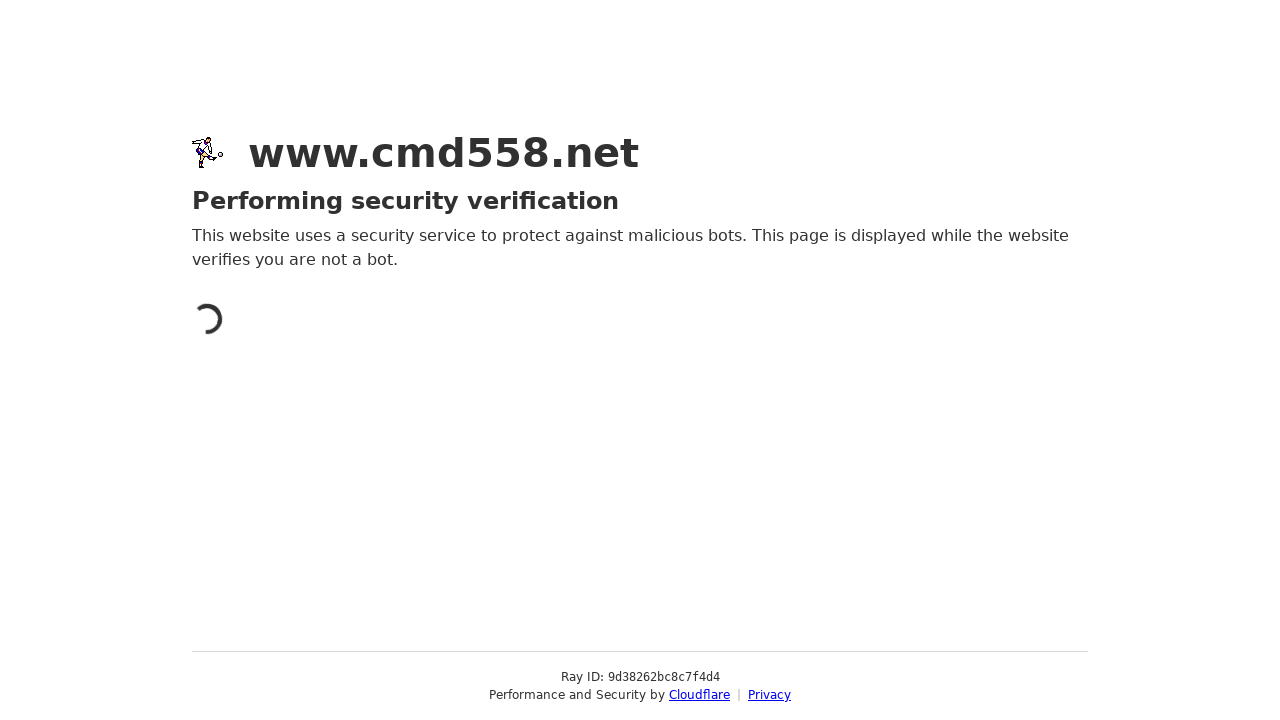

Page load completed for CMD368 - network idle state reached
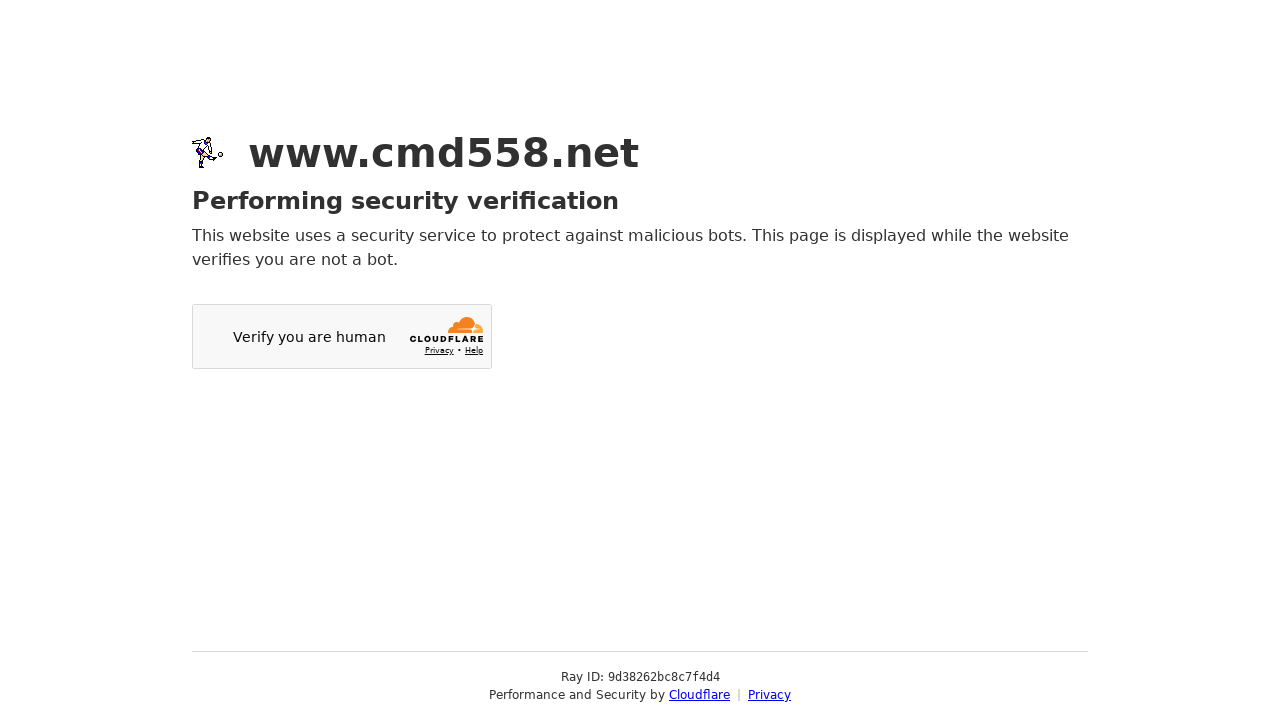

Body element loaded for CMD368
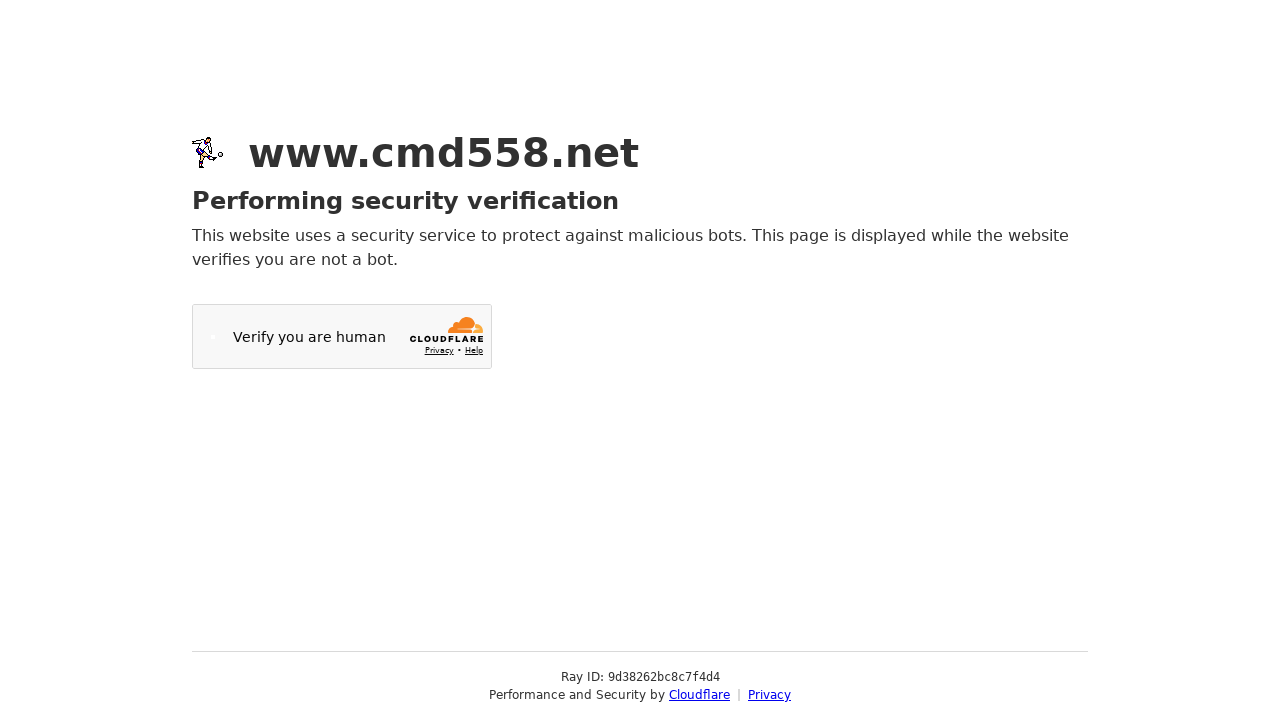

Retrieved page content for CMD368
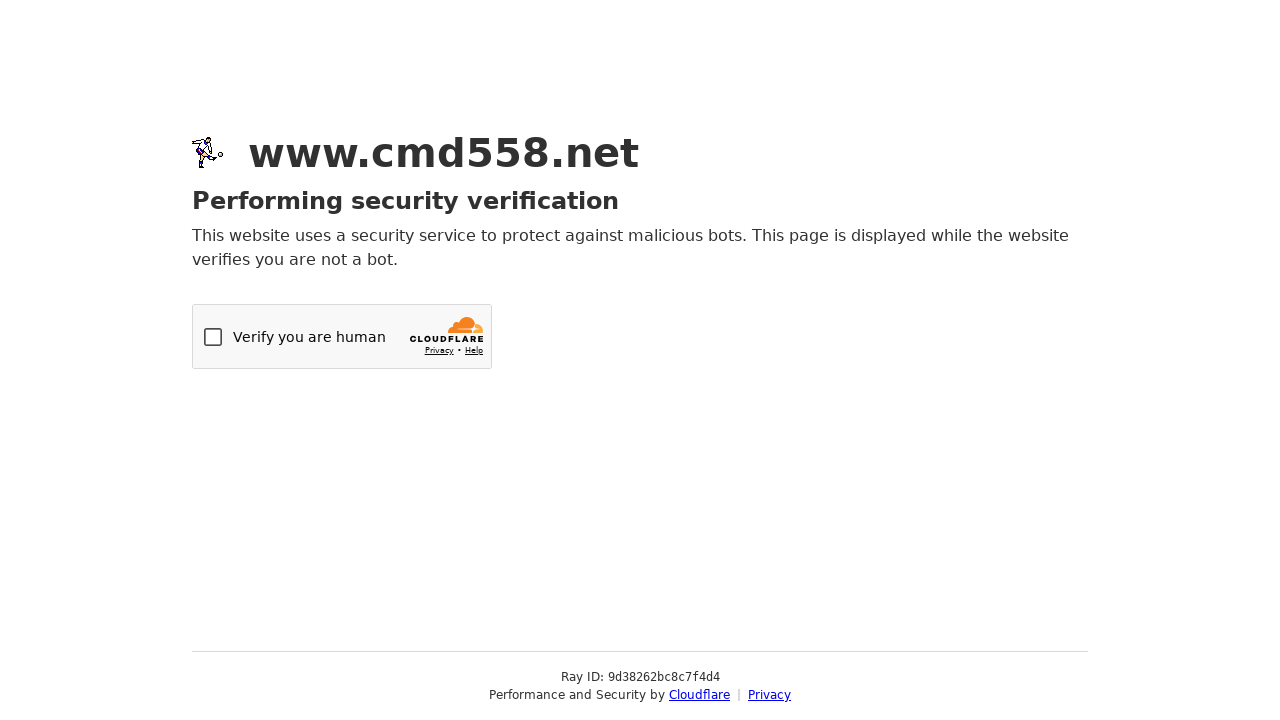

CMD368: Site is running normally
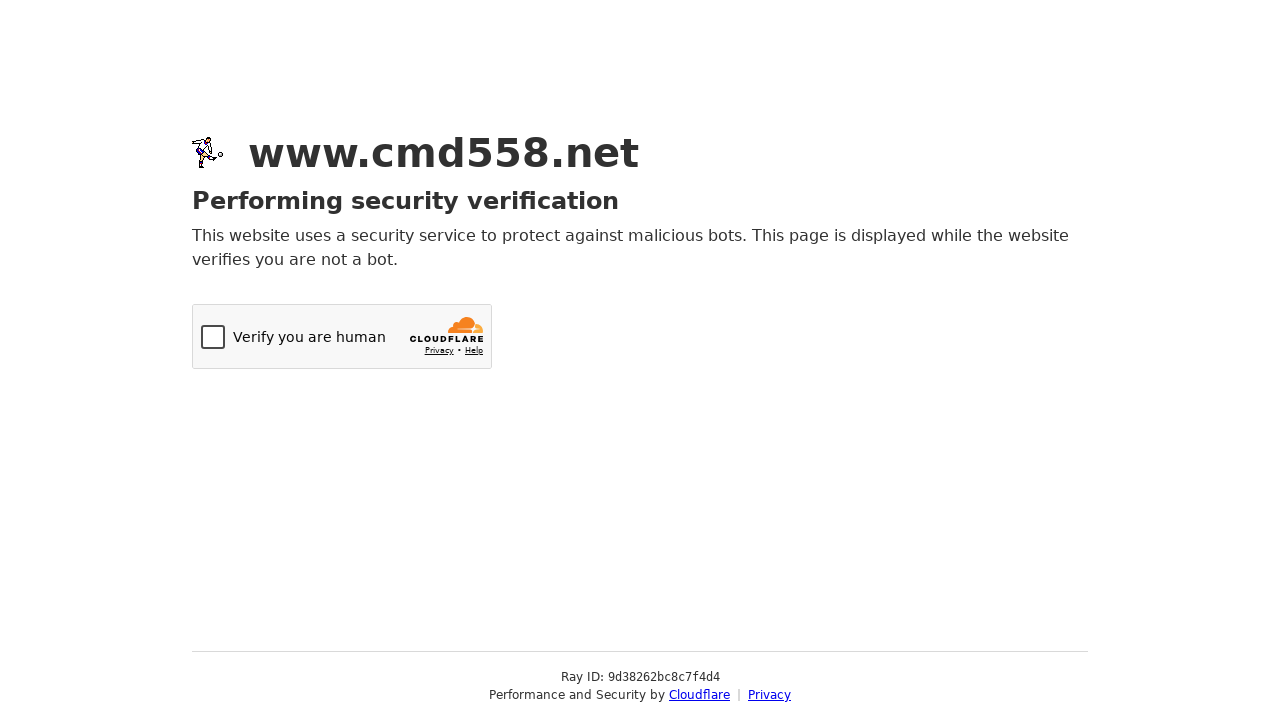

Navigated to mobile_CMD368 at http://mobile.cmdbet.com
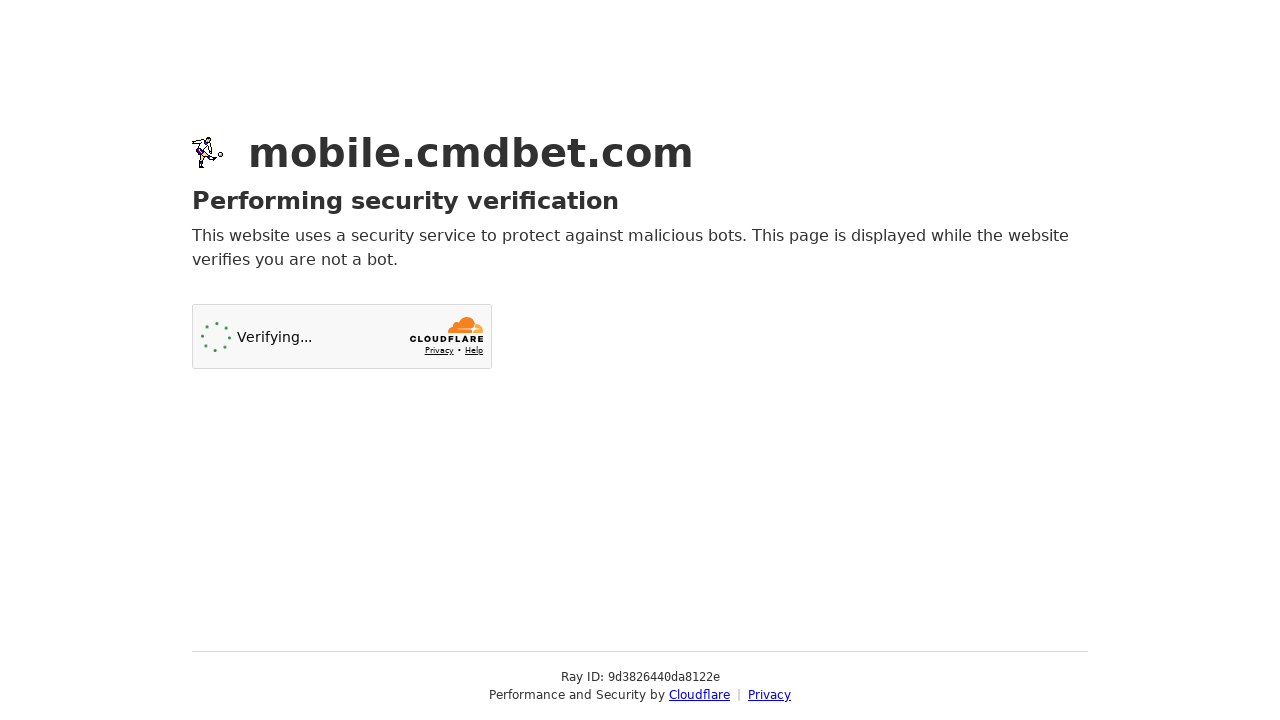

Page load completed for mobile_CMD368 - network idle state reached
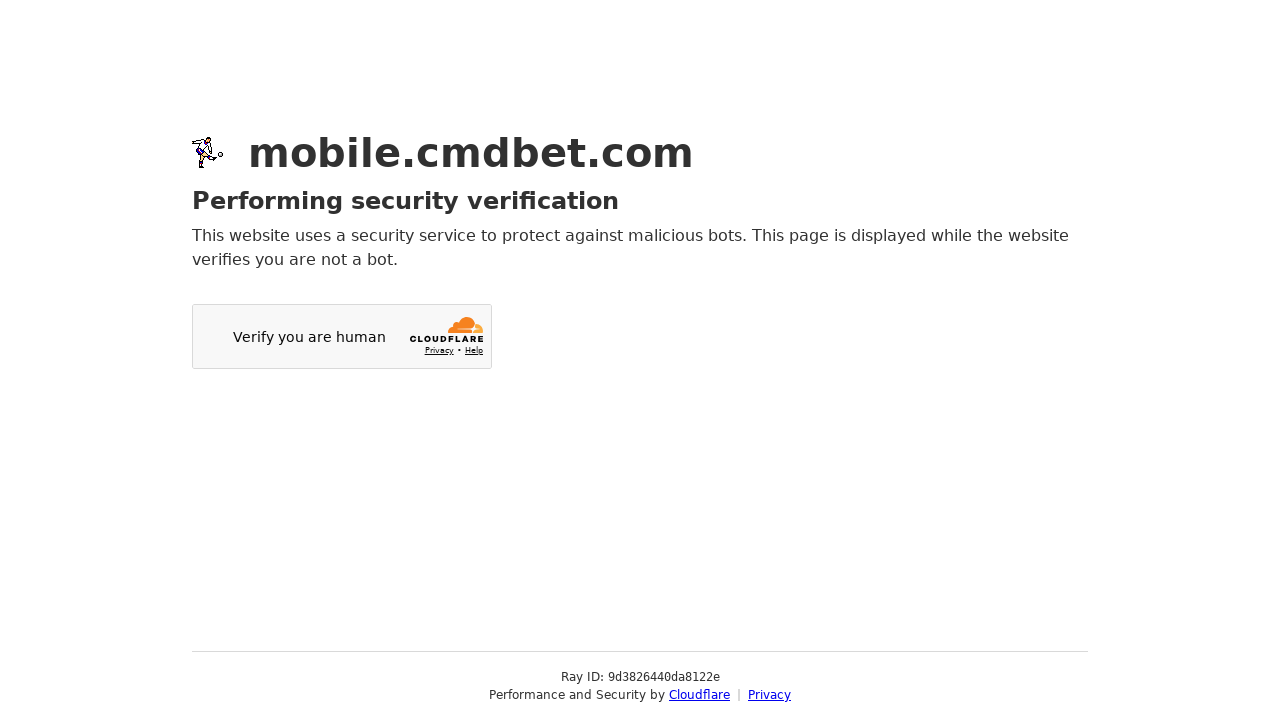

Body element loaded for mobile_CMD368
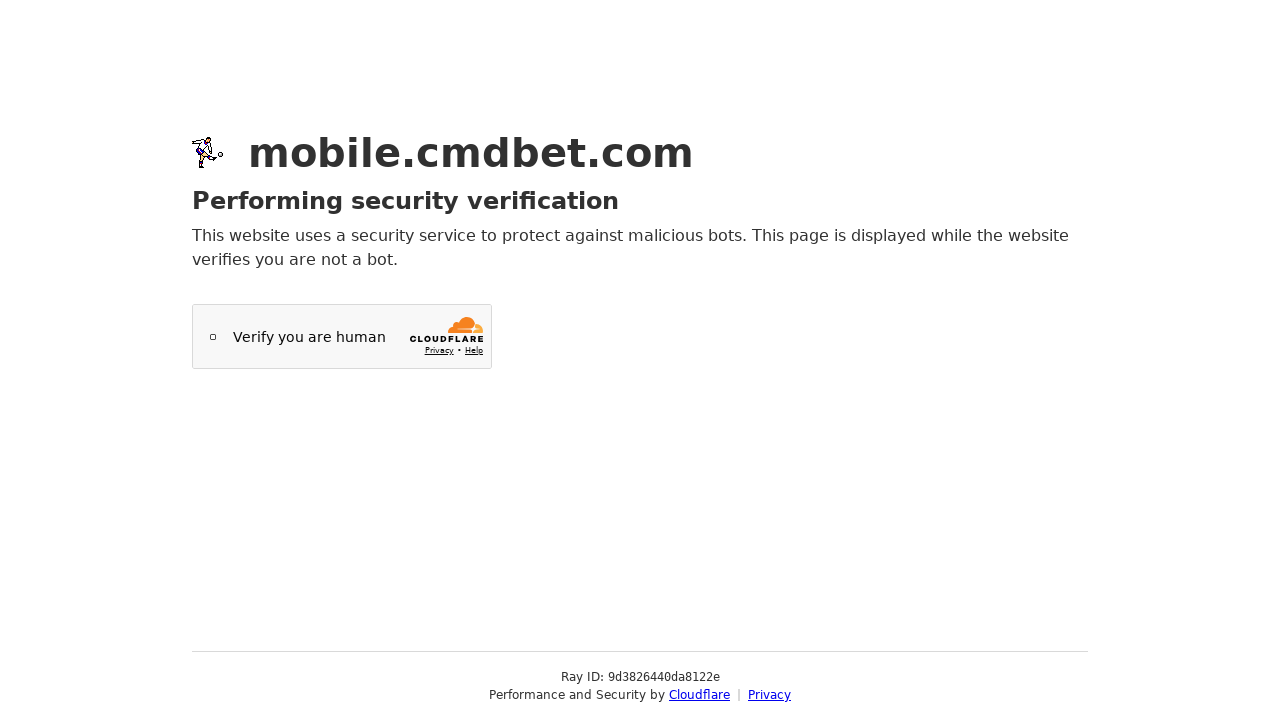

Retrieved page content for mobile_CMD368
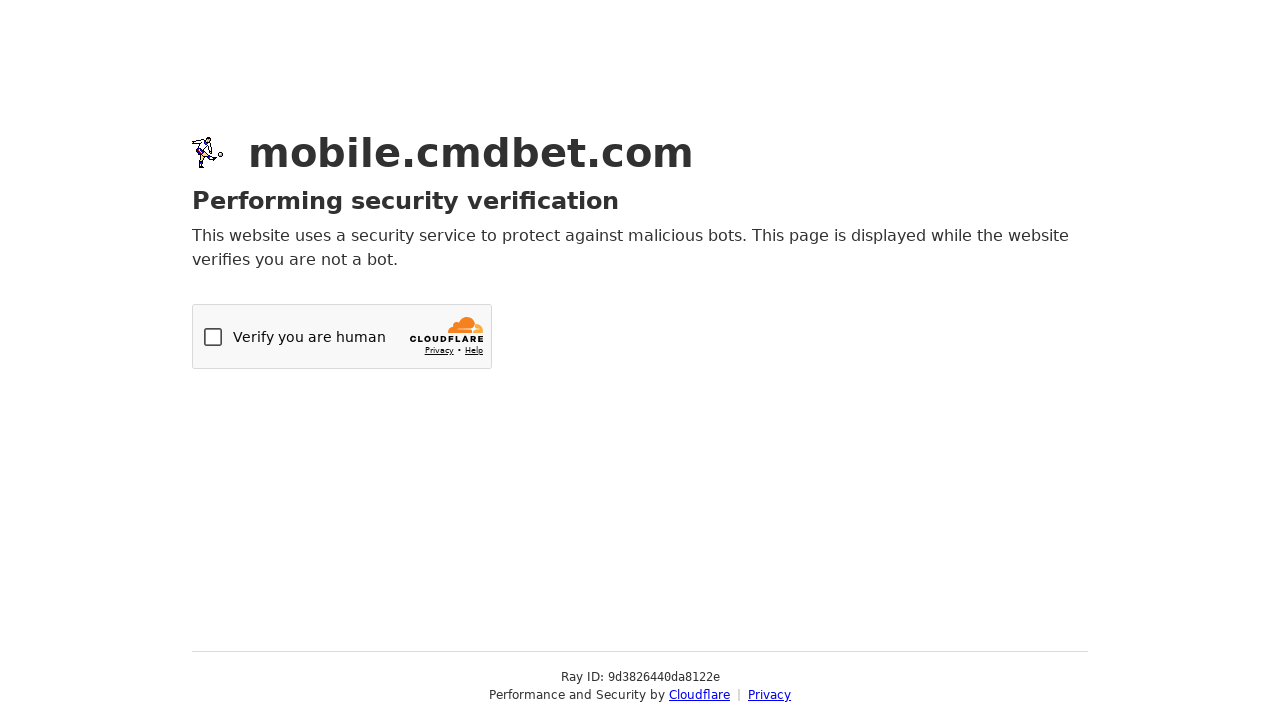

mobile_CMD368: Site is running normally
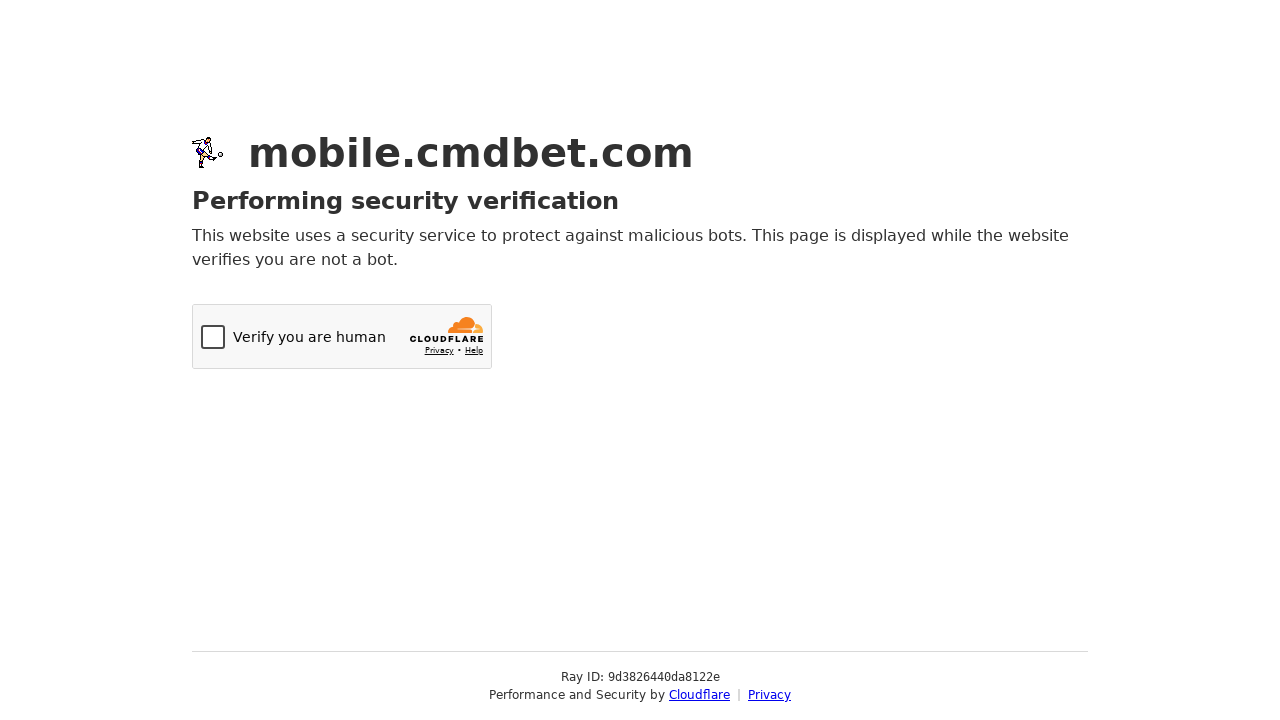

Navigated to 3in1bet at http://www.3in1bet.com
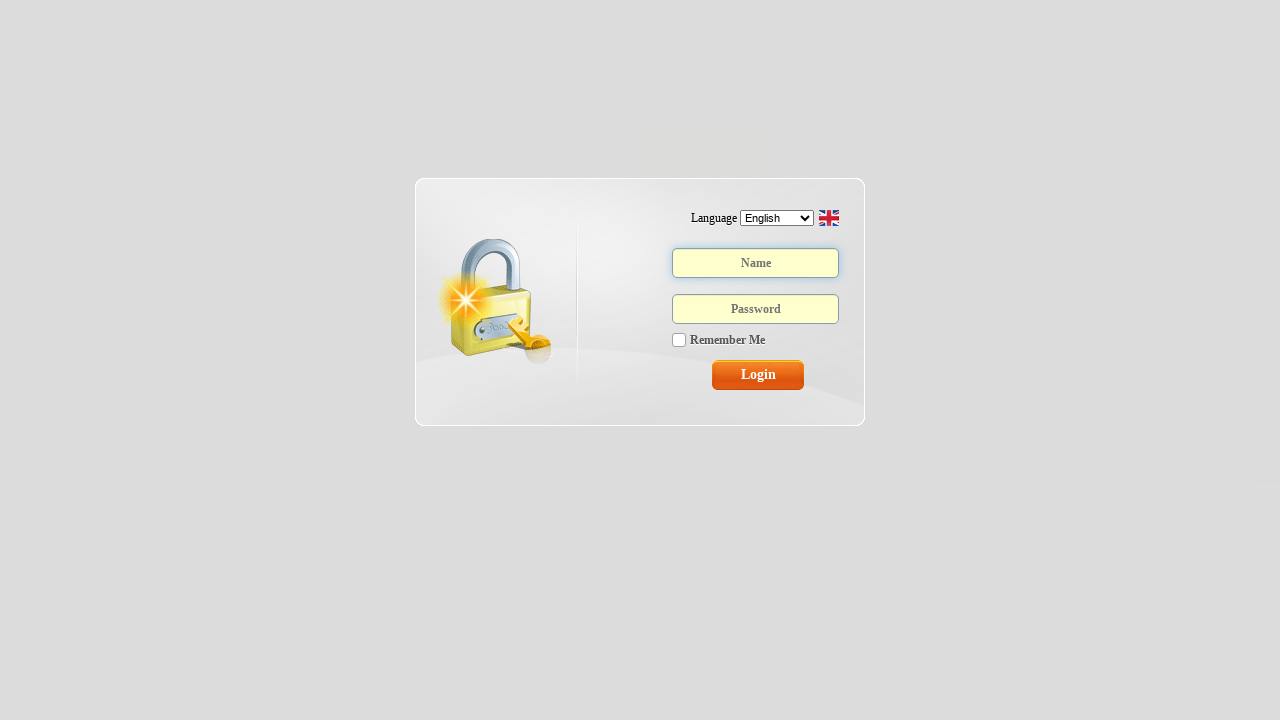

Page load completed for 3in1bet - network idle state reached
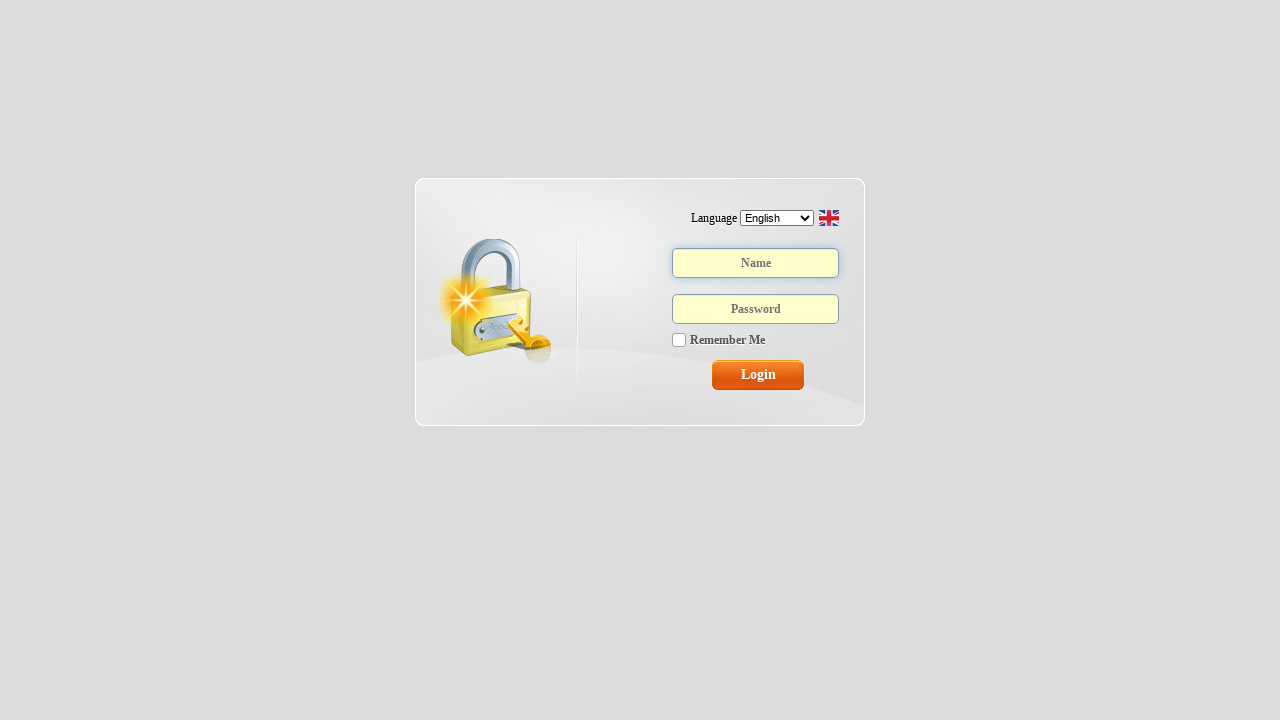

Body element loaded for 3in1bet
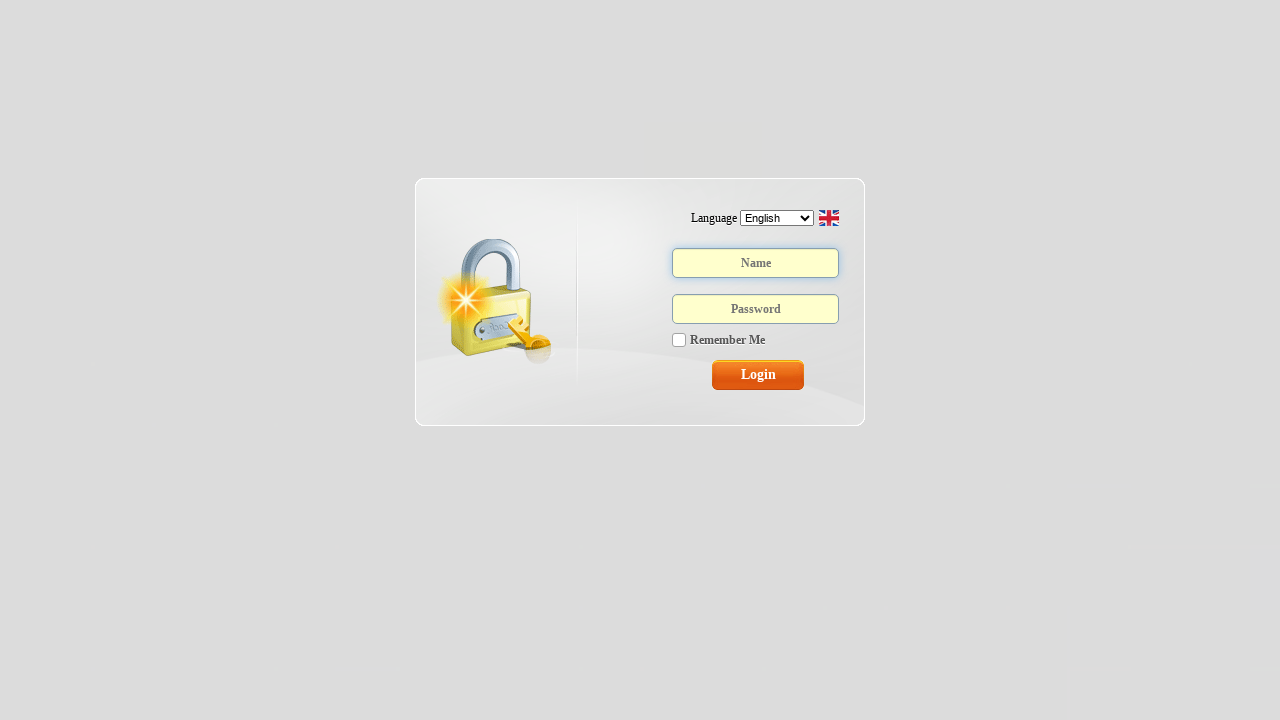

Retrieved page content for 3in1bet
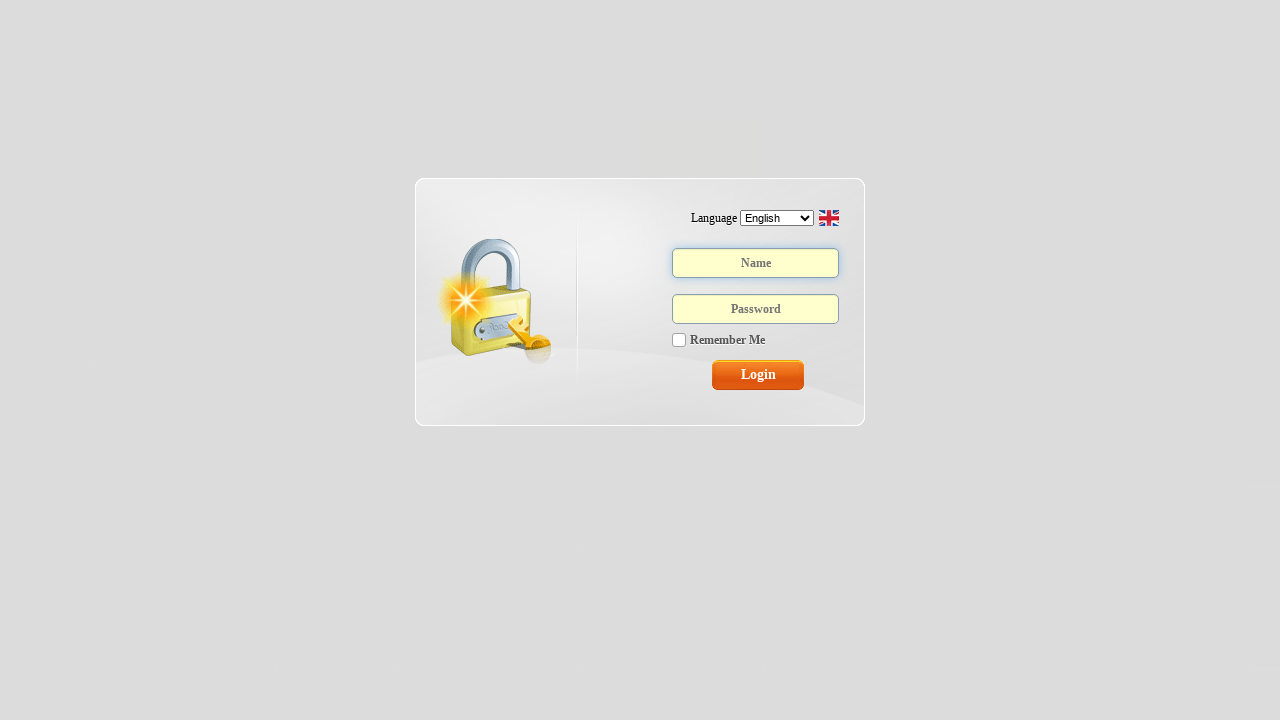

3in1bet: Site is running normally
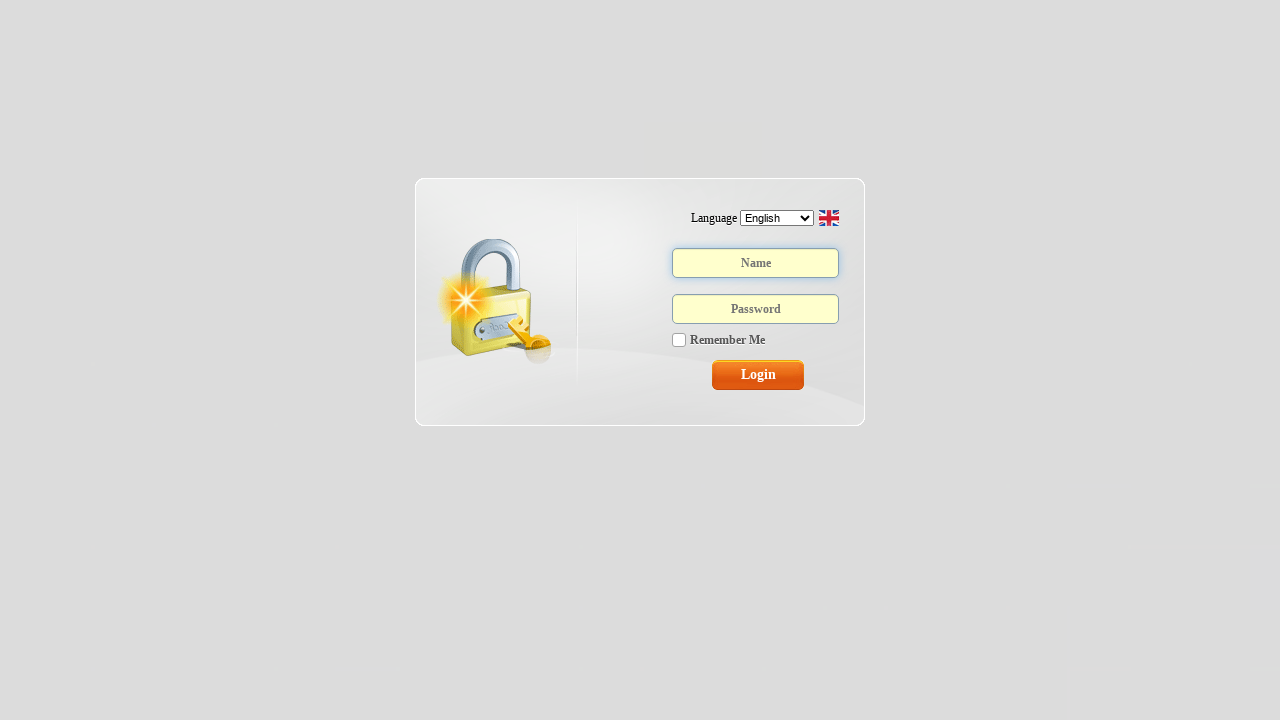

Navigated to mobile_3in1bet at http://mobile.3in1bet.com
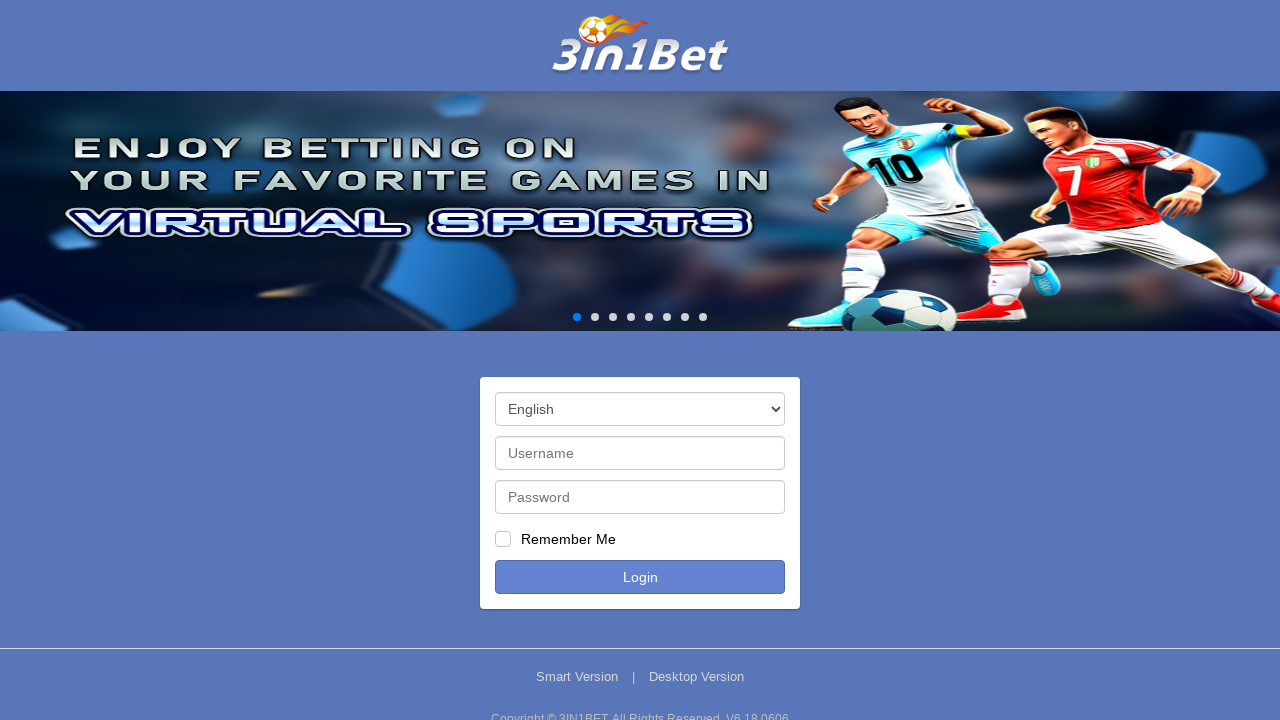

Page load completed for mobile_3in1bet - network idle state reached
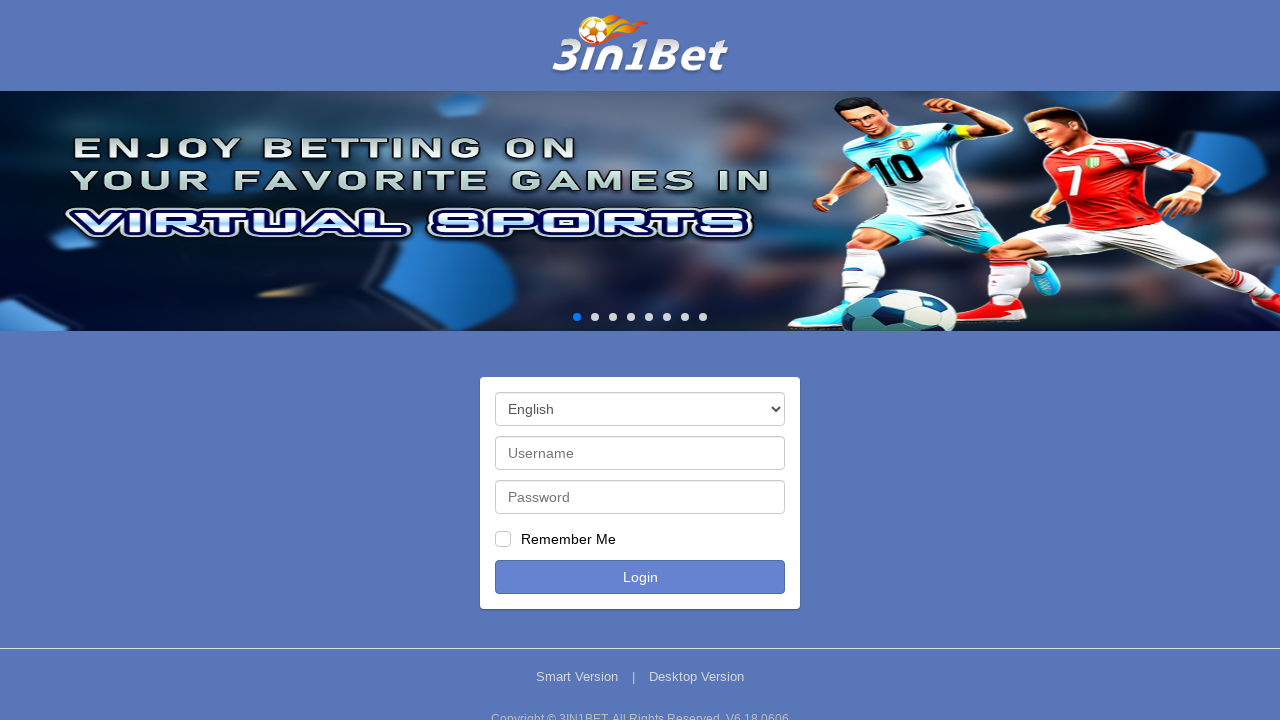

Body element loaded for mobile_3in1bet
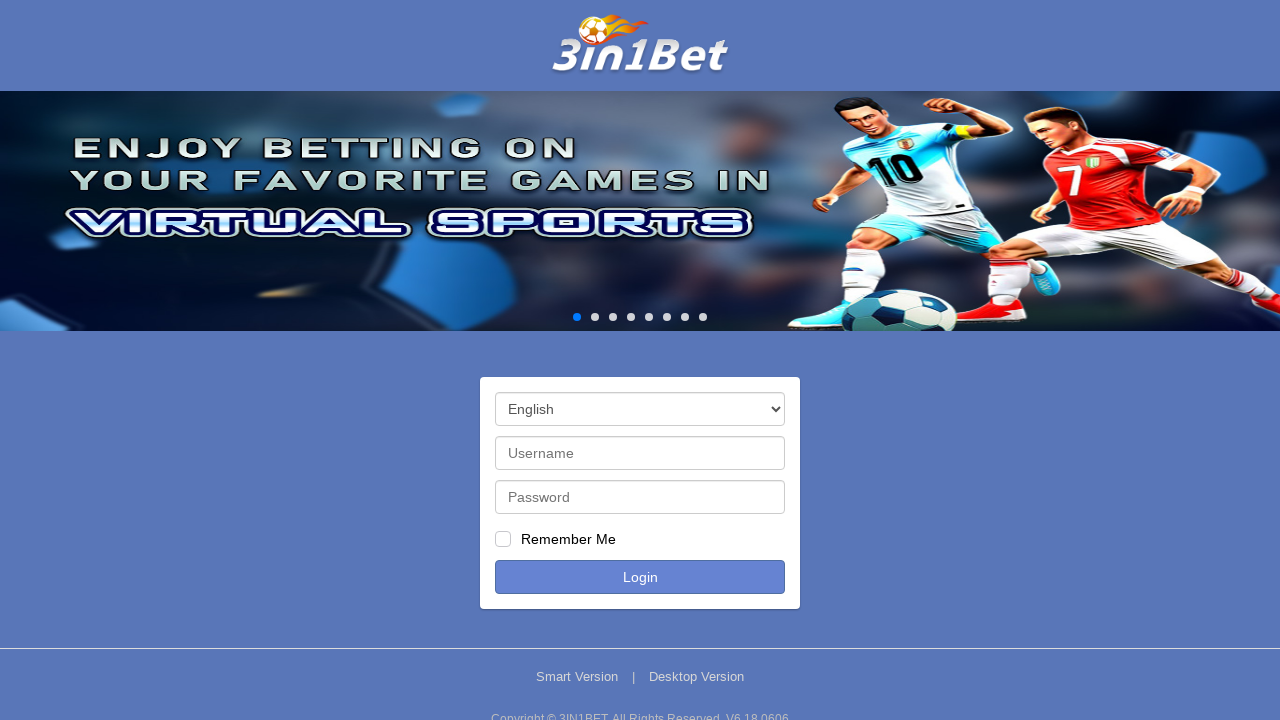

Retrieved page content for mobile_3in1bet
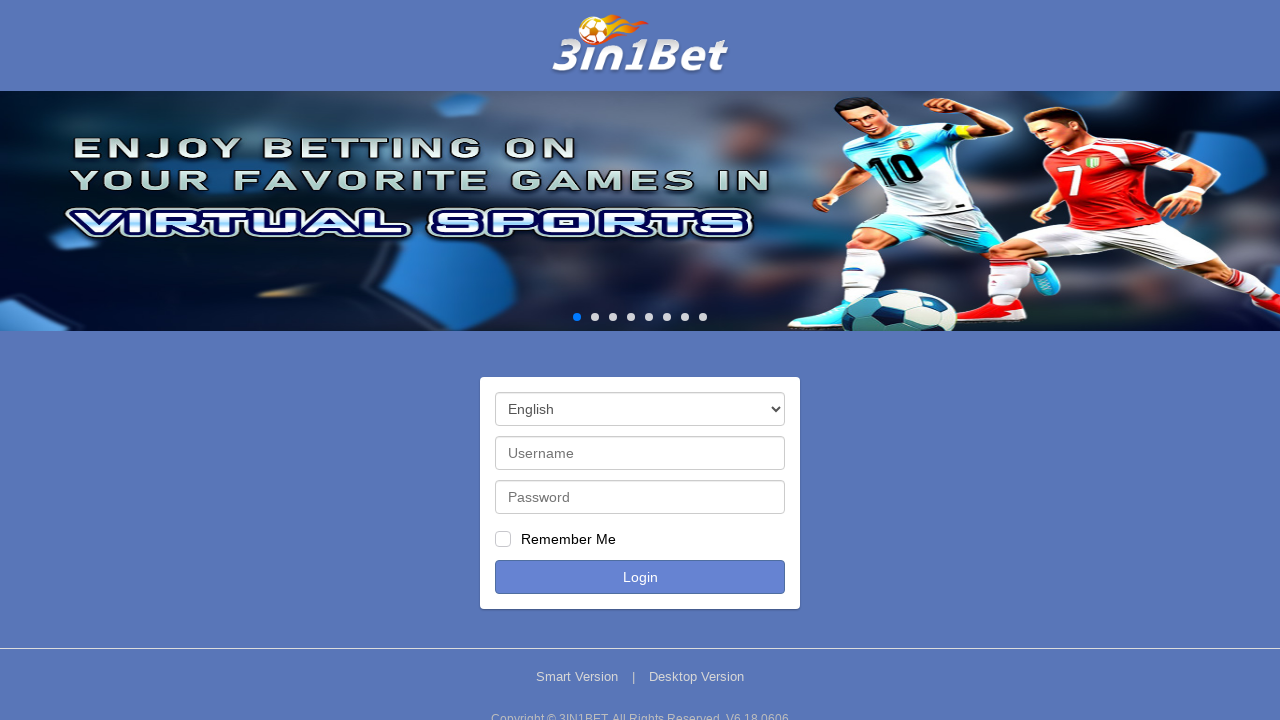

mobile_3in1bet: Site is running normally
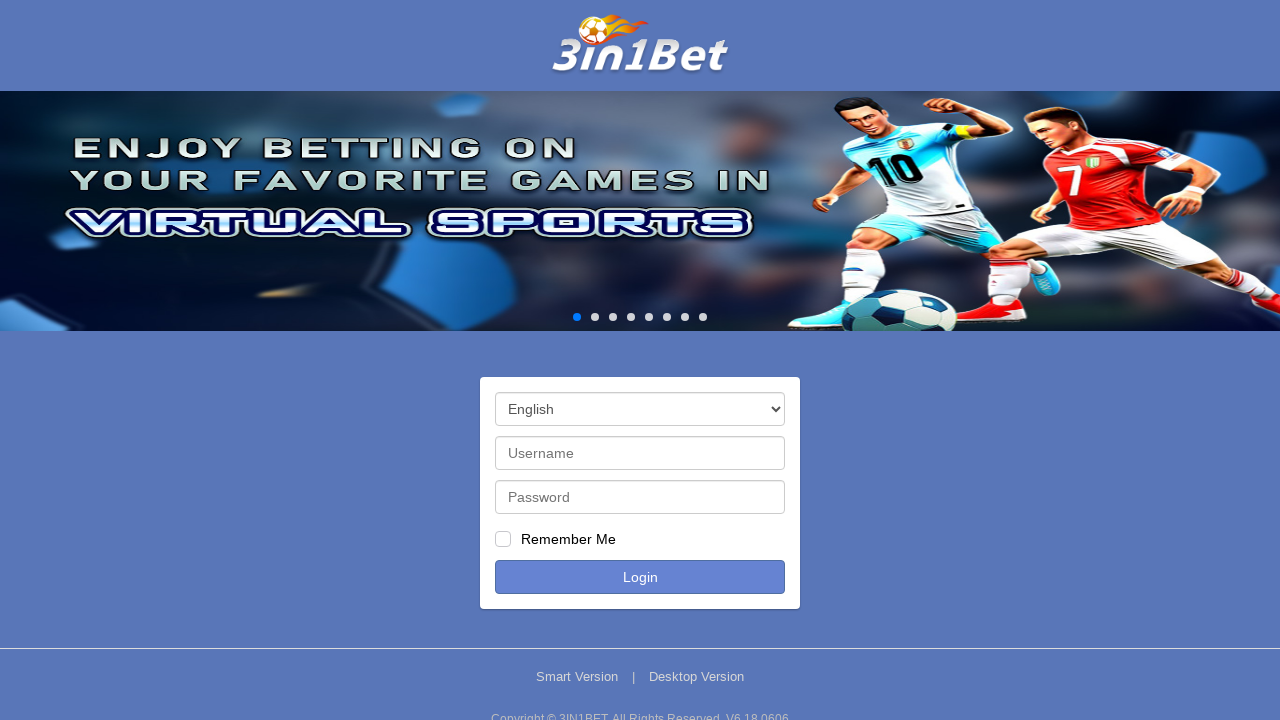

Navigated to Max222 at http://www.max222.com
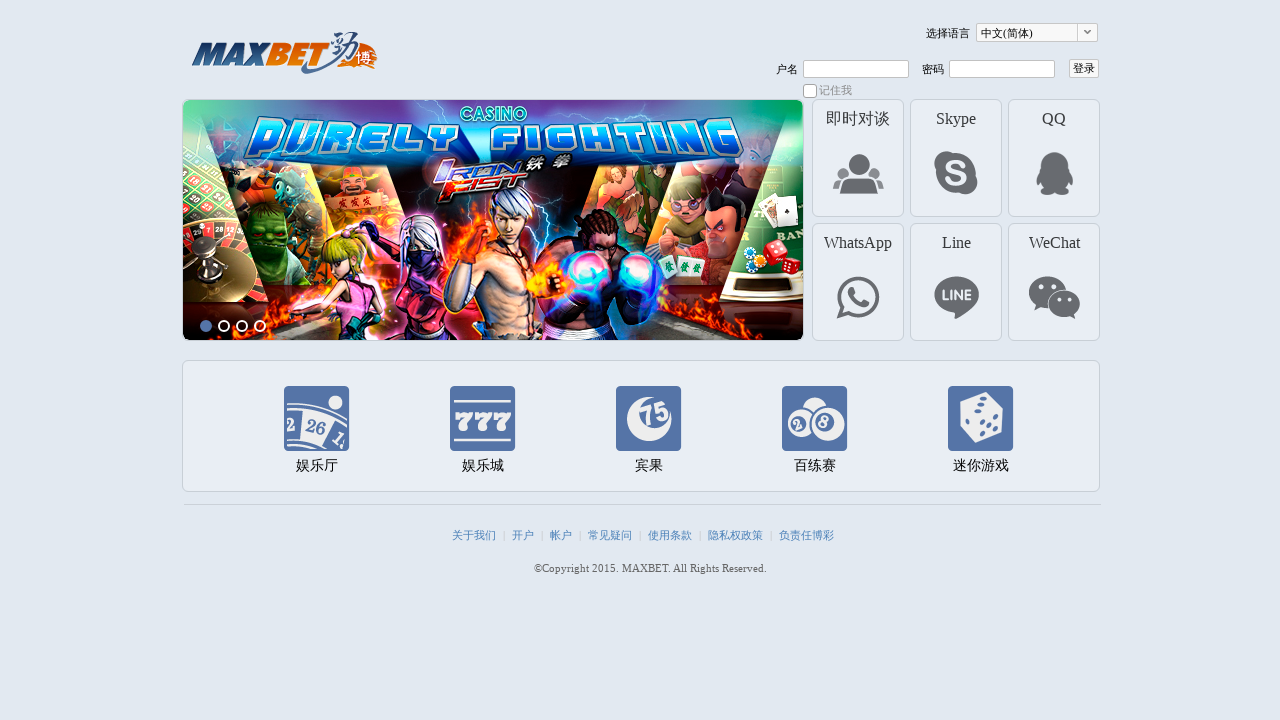

Page load completed for Max222 - network idle state reached
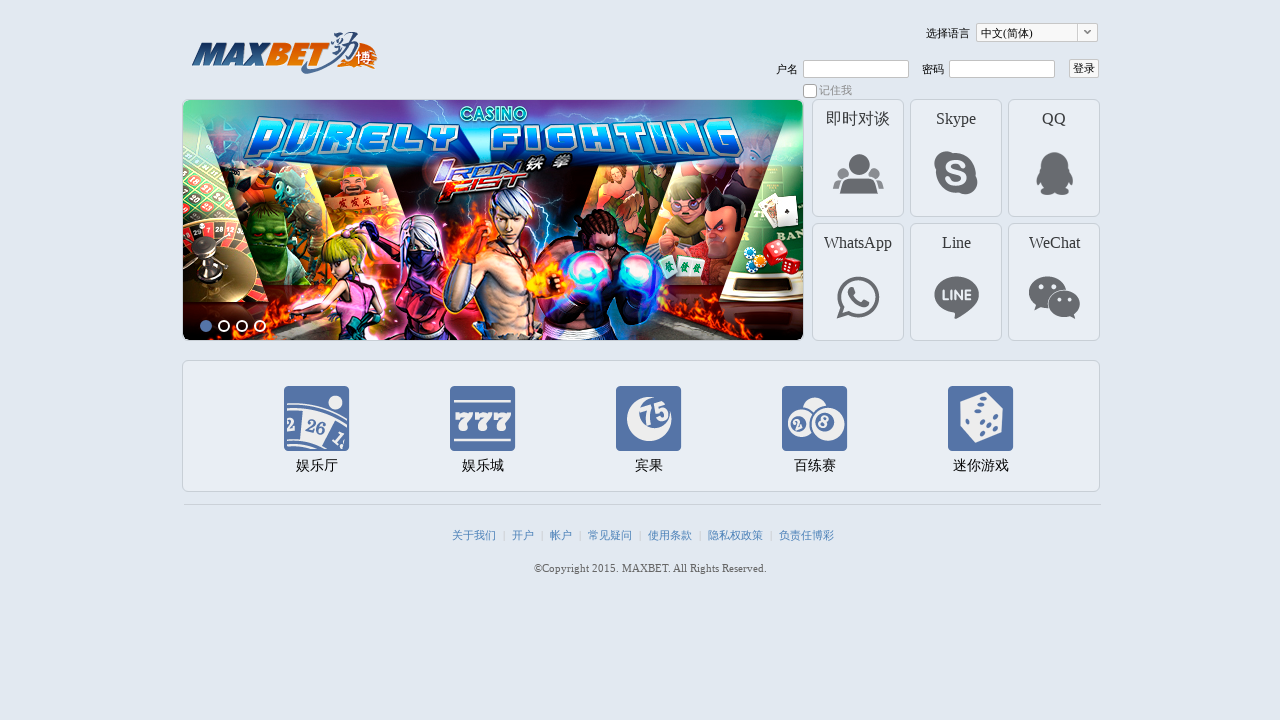

Body element loaded for Max222
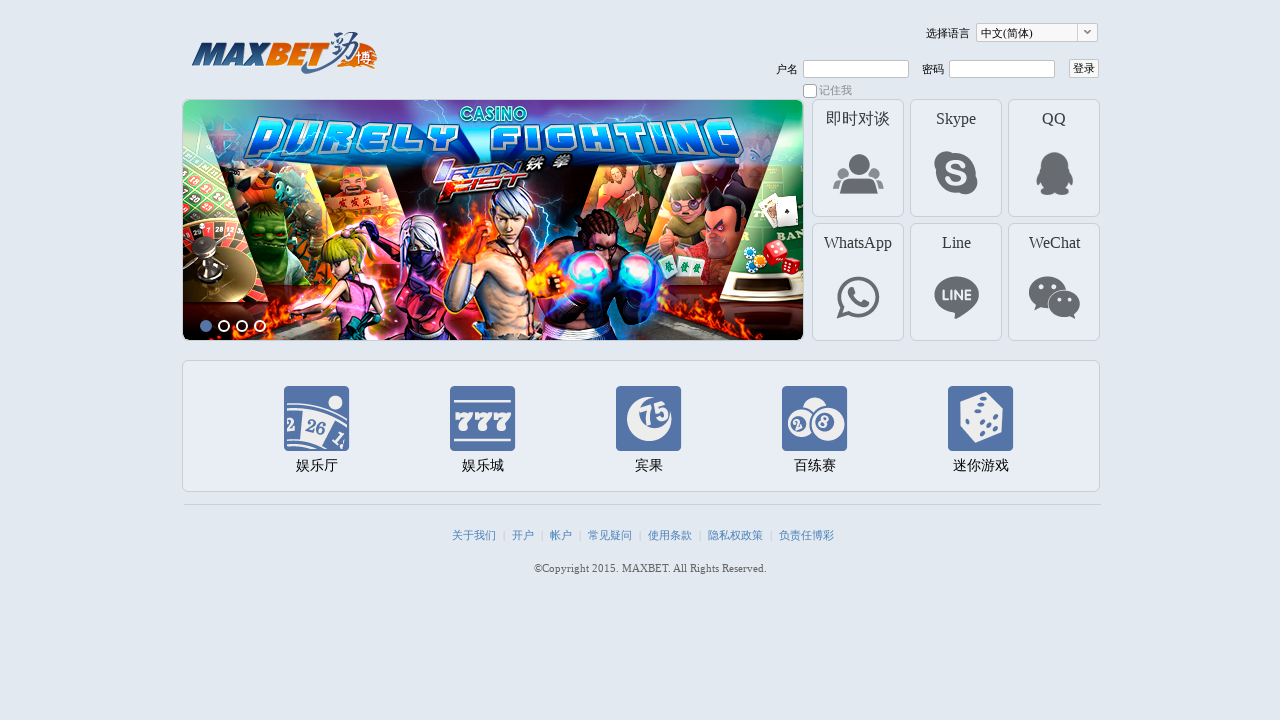

Retrieved page content for Max222
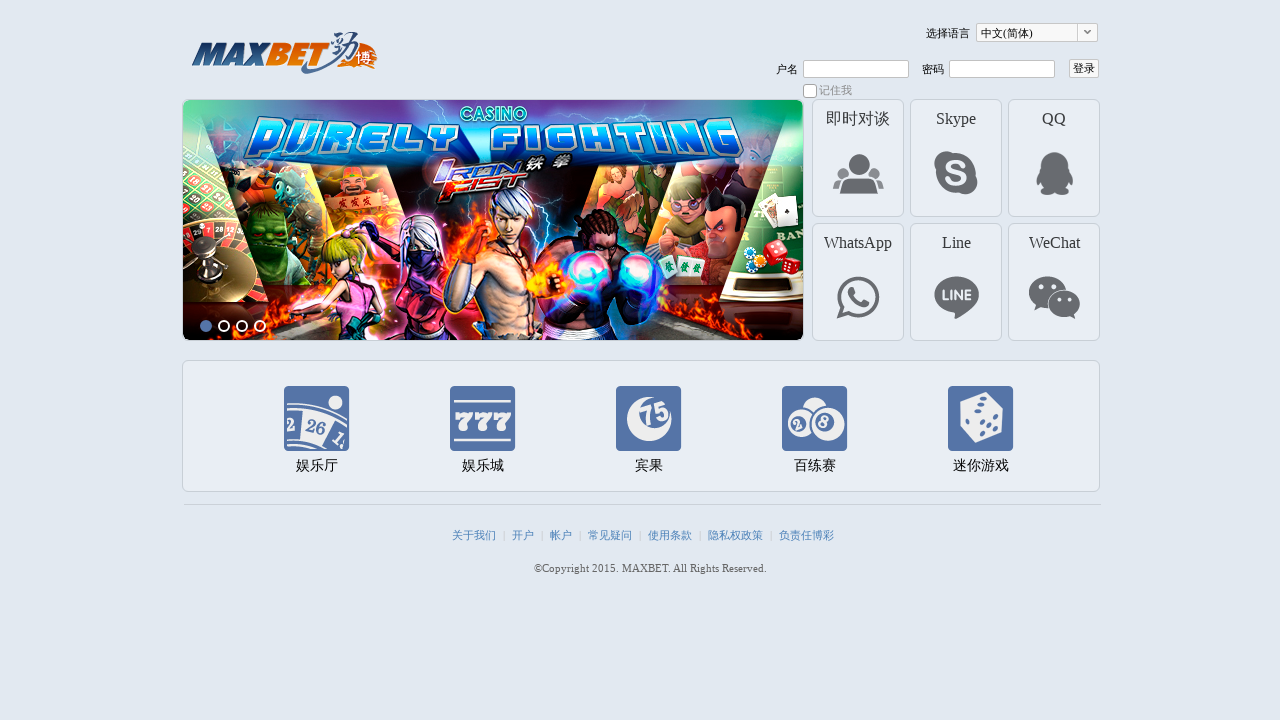

Max222: Site is running normally
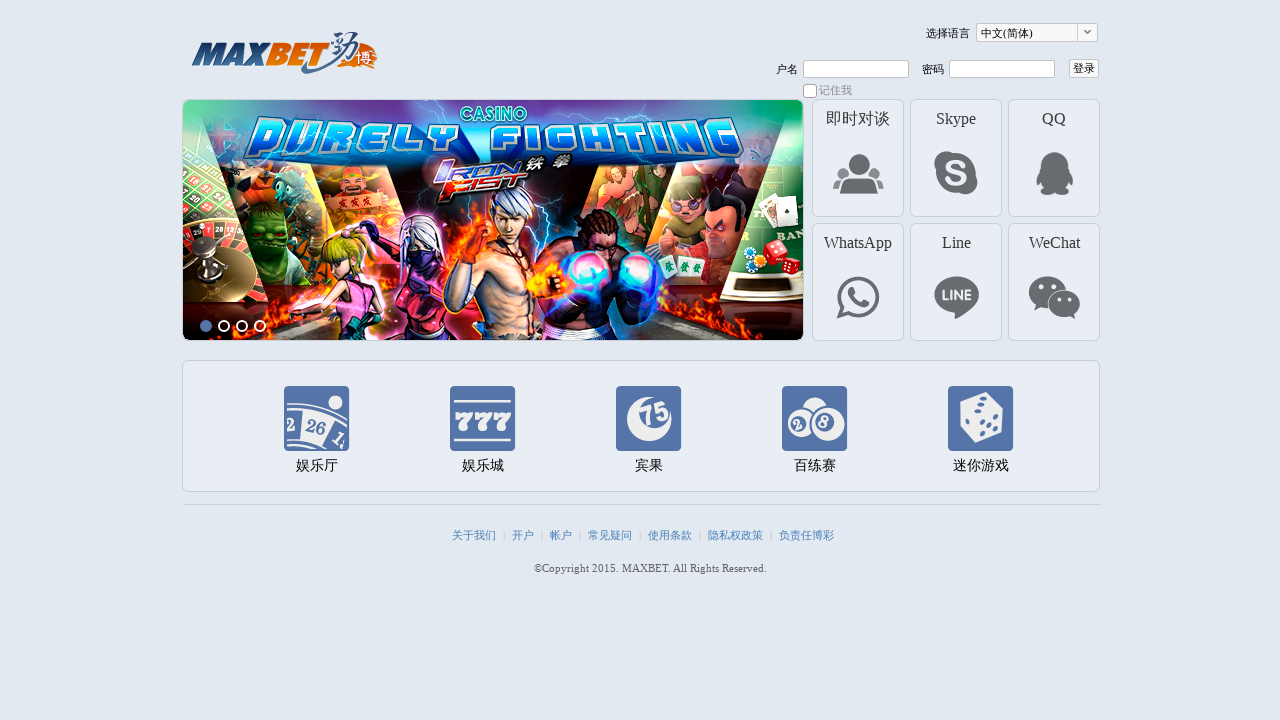

Navigated to mobile_Max222 at http://mobile.max222.com
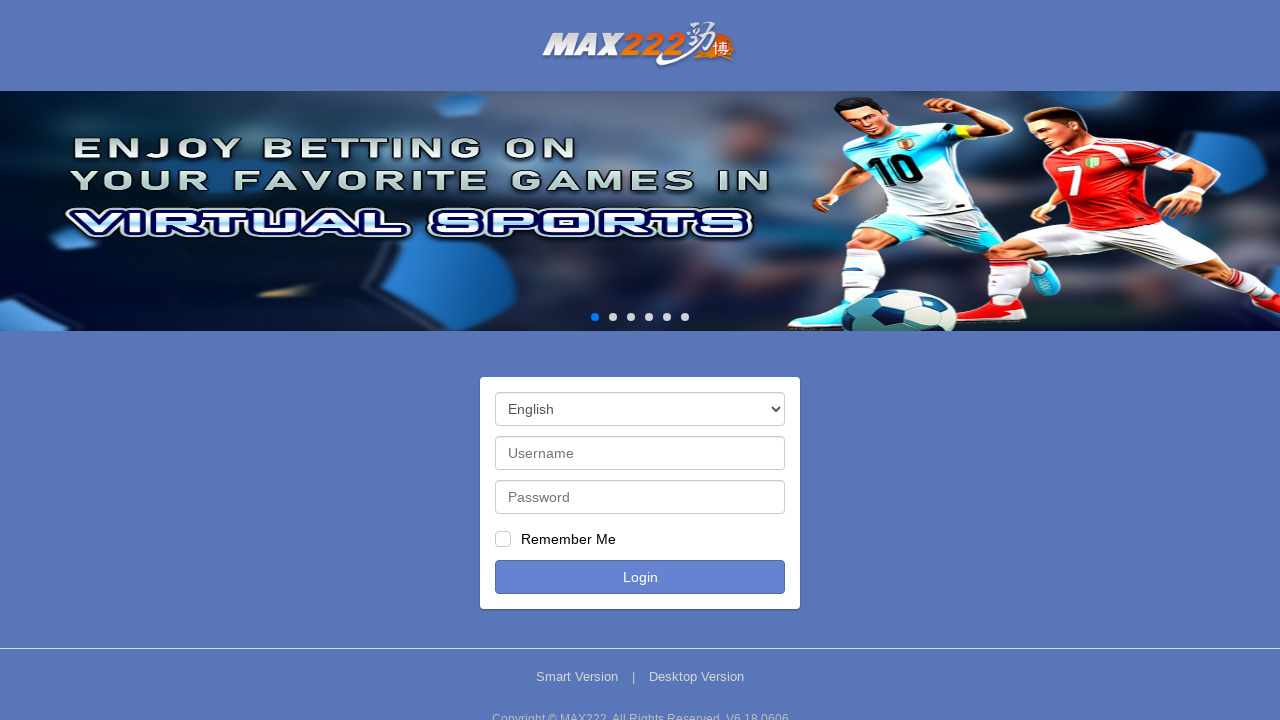

Page load completed for mobile_Max222 - network idle state reached
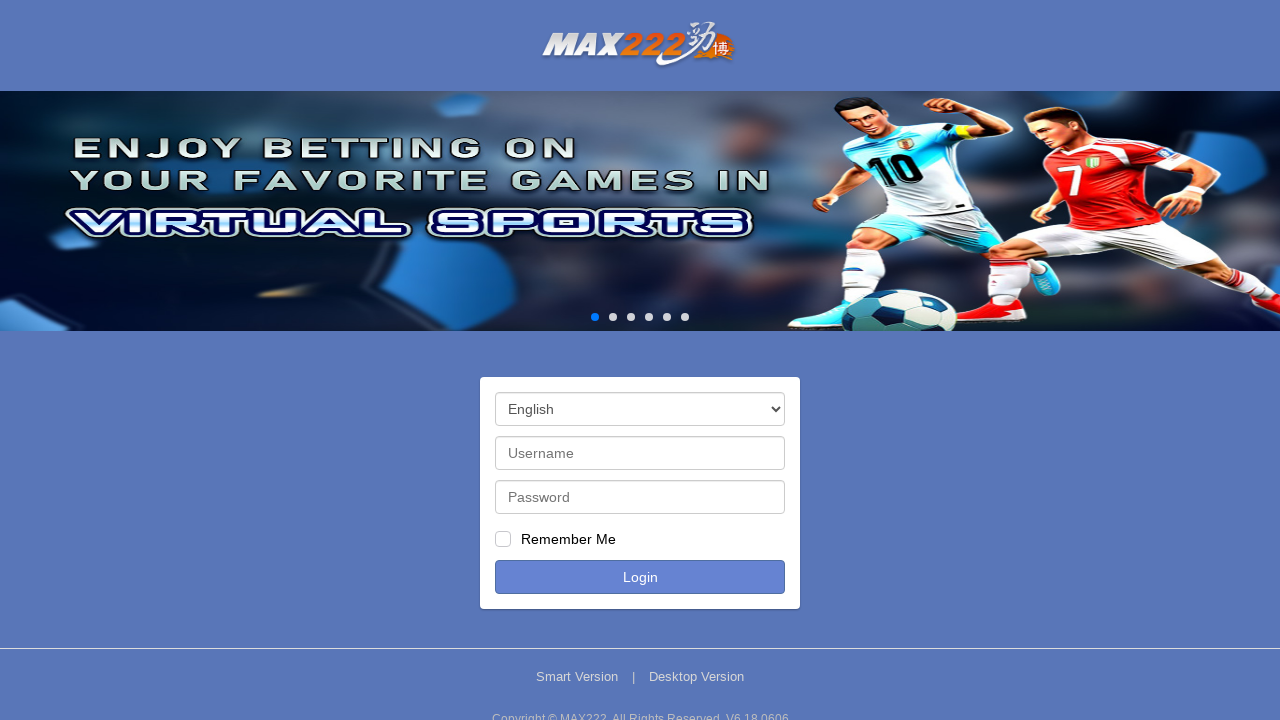

Body element loaded for mobile_Max222
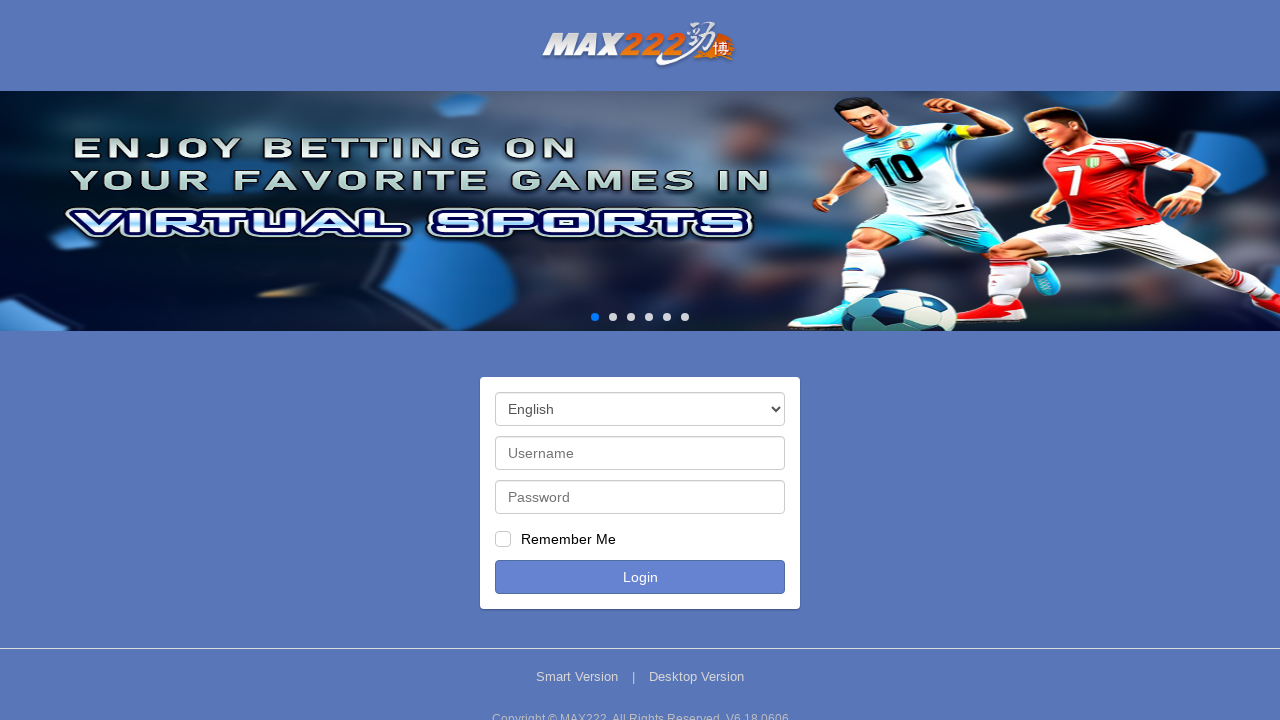

Retrieved page content for mobile_Max222
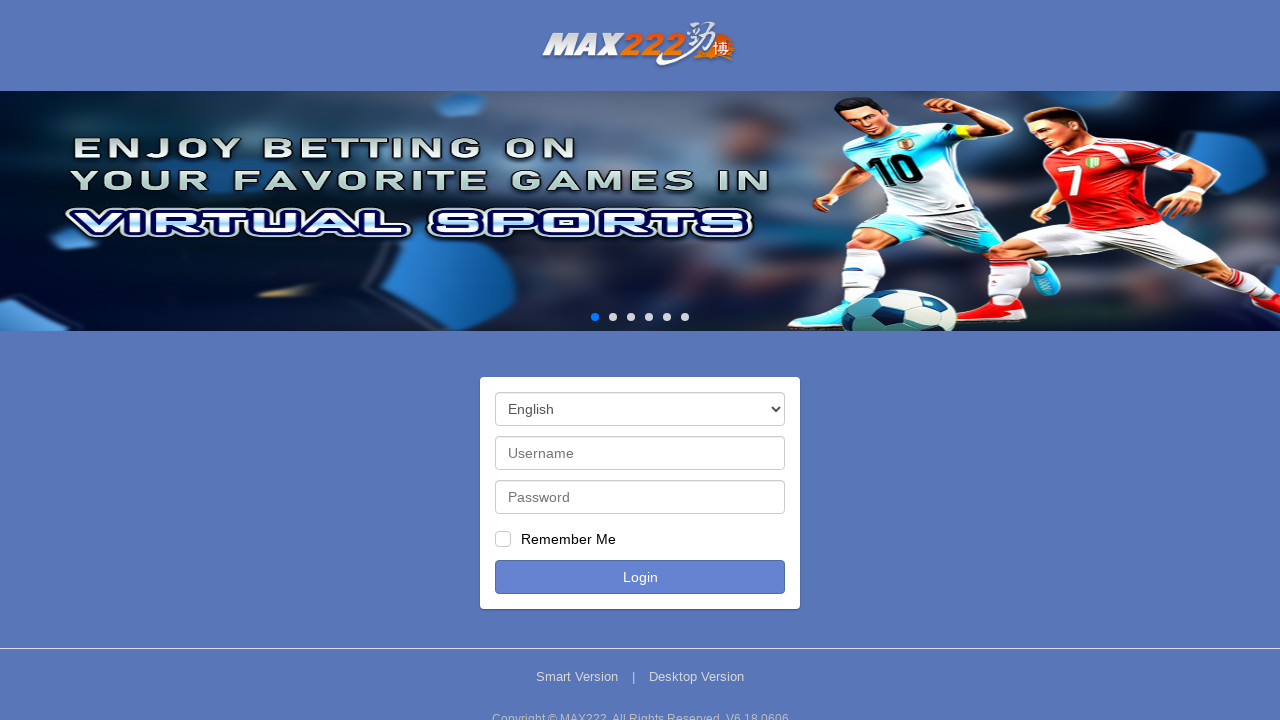

mobile_Max222: Site is running normally
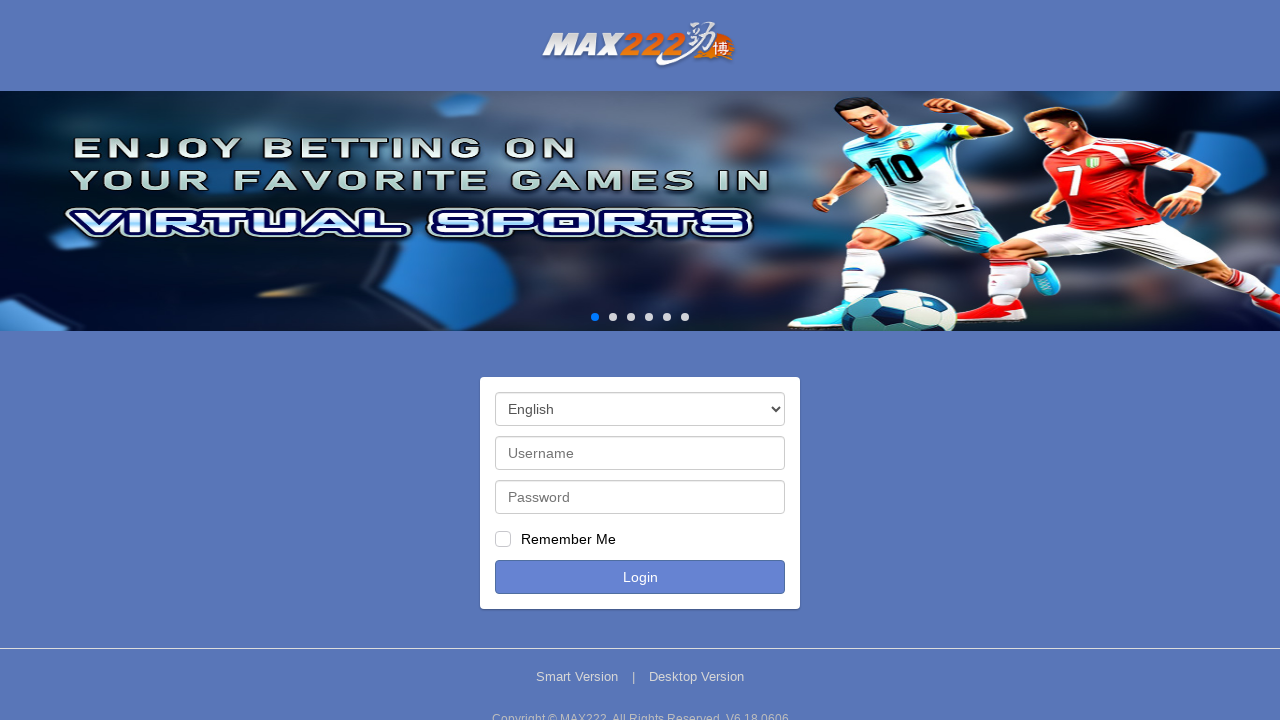

Navigated to Cbet at http://www.cbetus.com
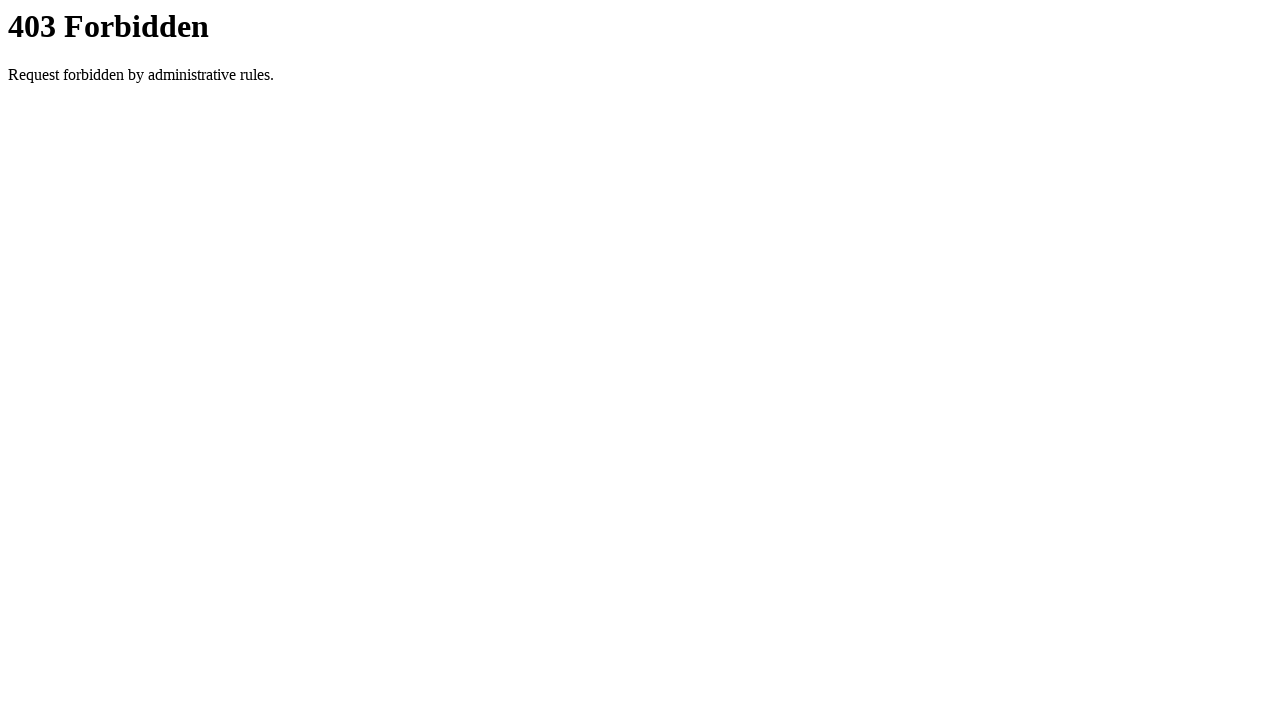

Page load completed for Cbet - network idle state reached
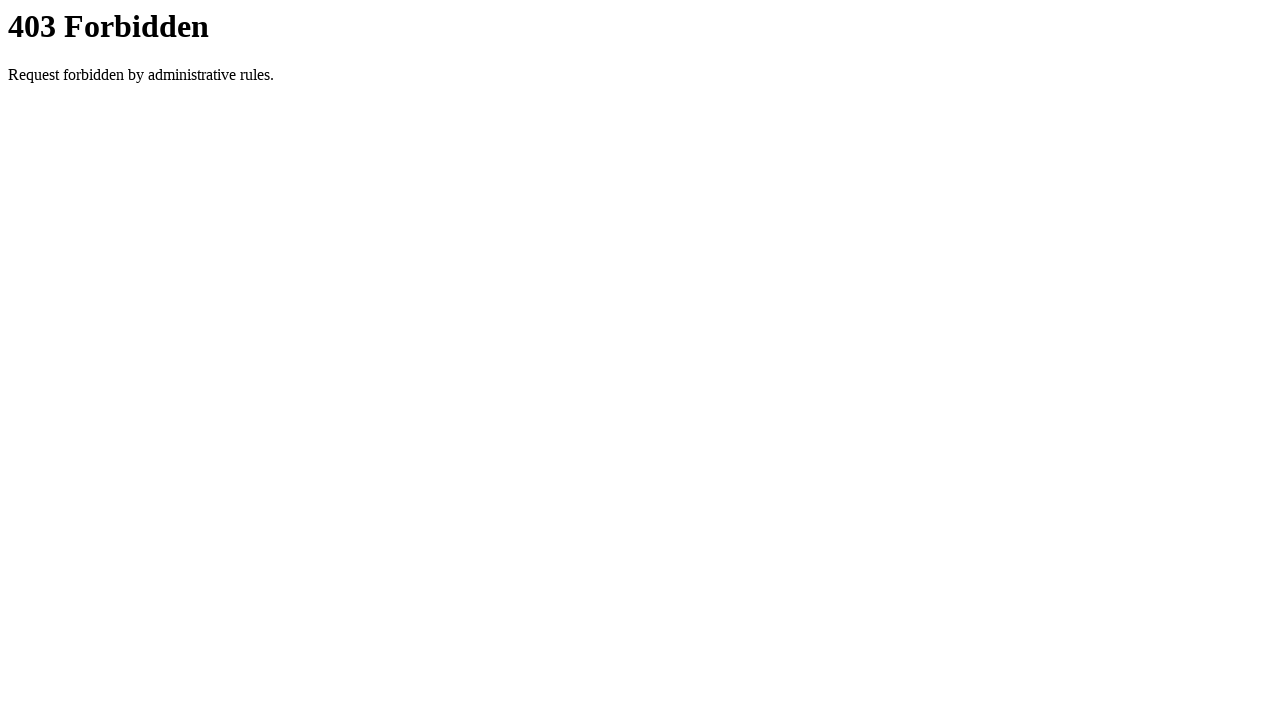

Body element loaded for Cbet
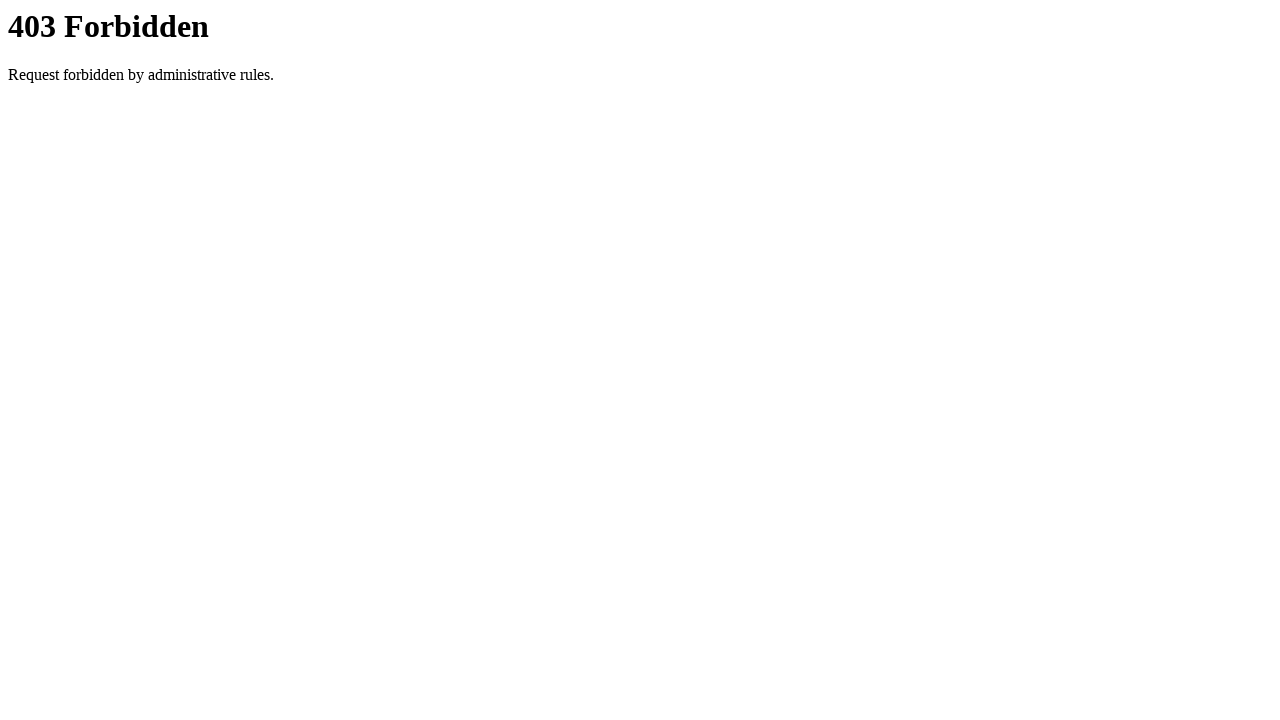

Retrieved page content for Cbet
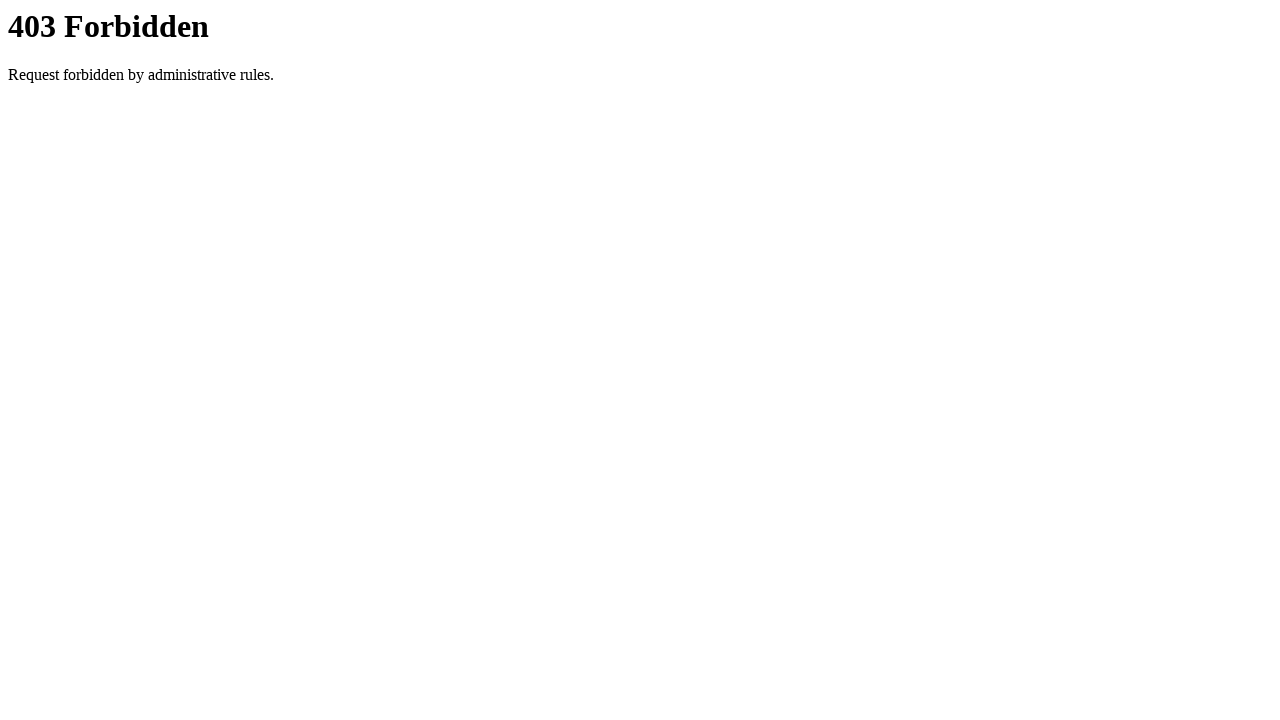

Cbet: Site is running normally
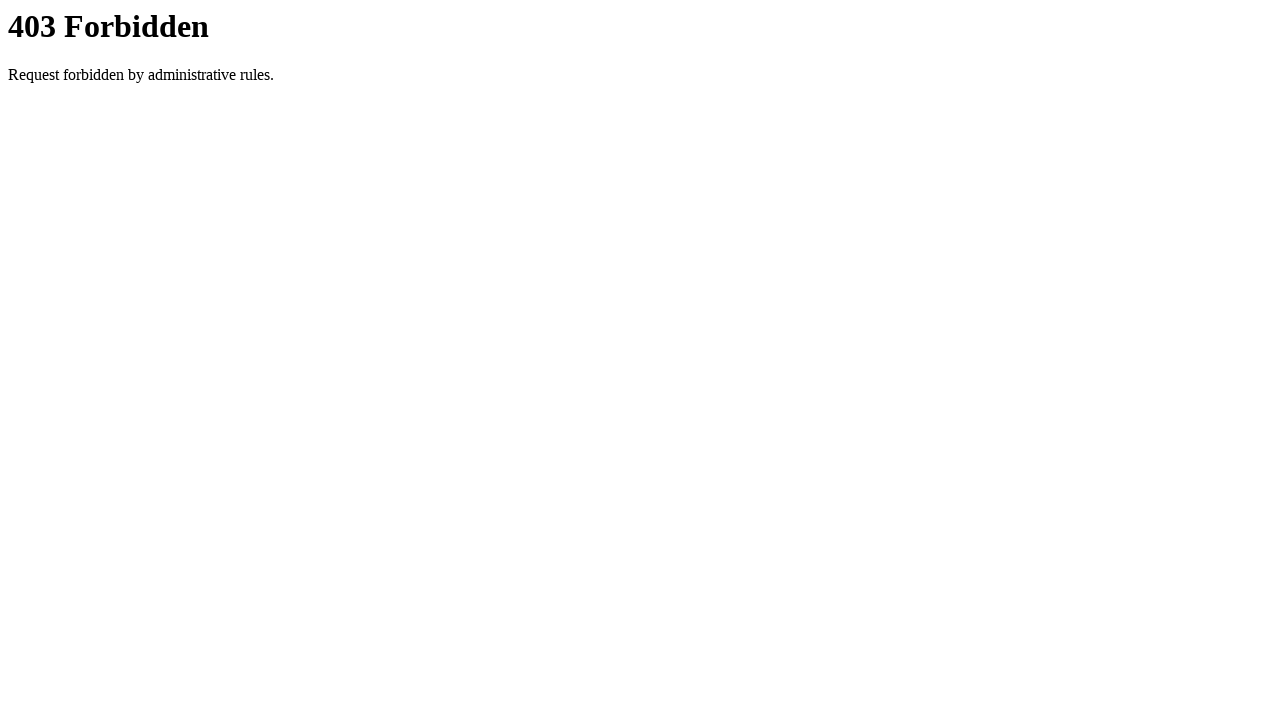

Navigated to mobile_Cbet at http://mobile.cbetus.com
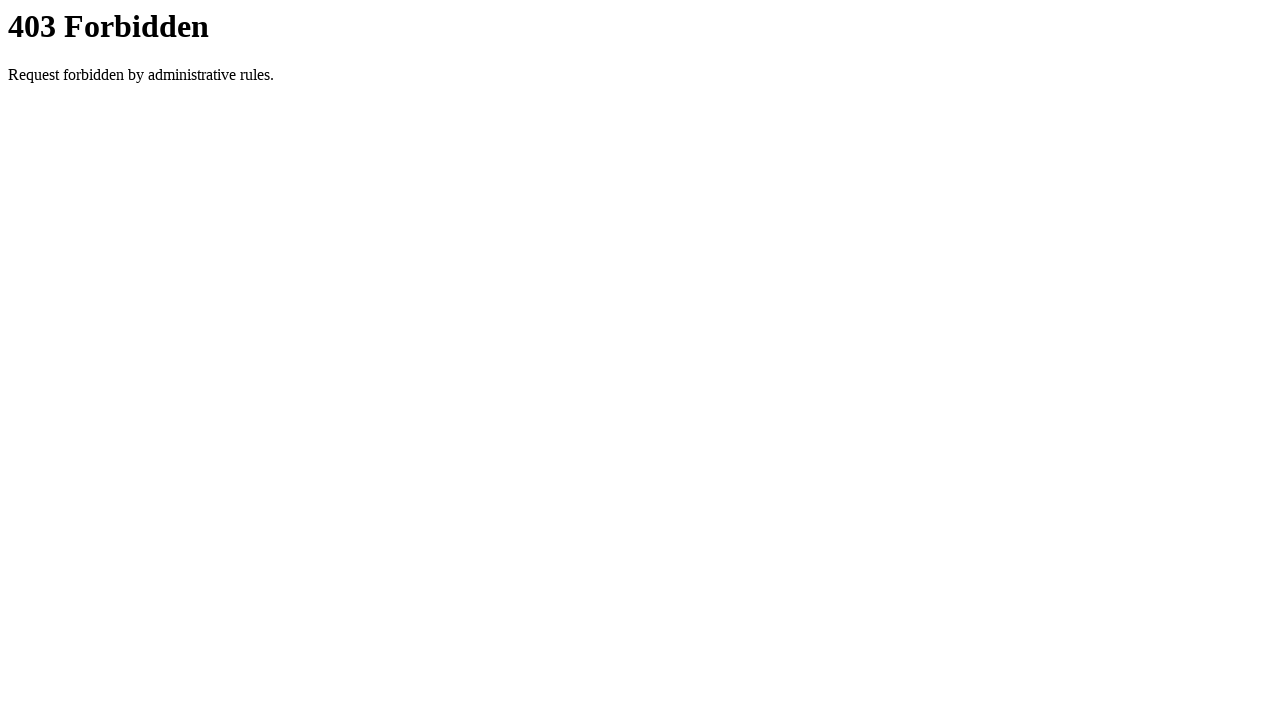

Page load completed for mobile_Cbet - network idle state reached
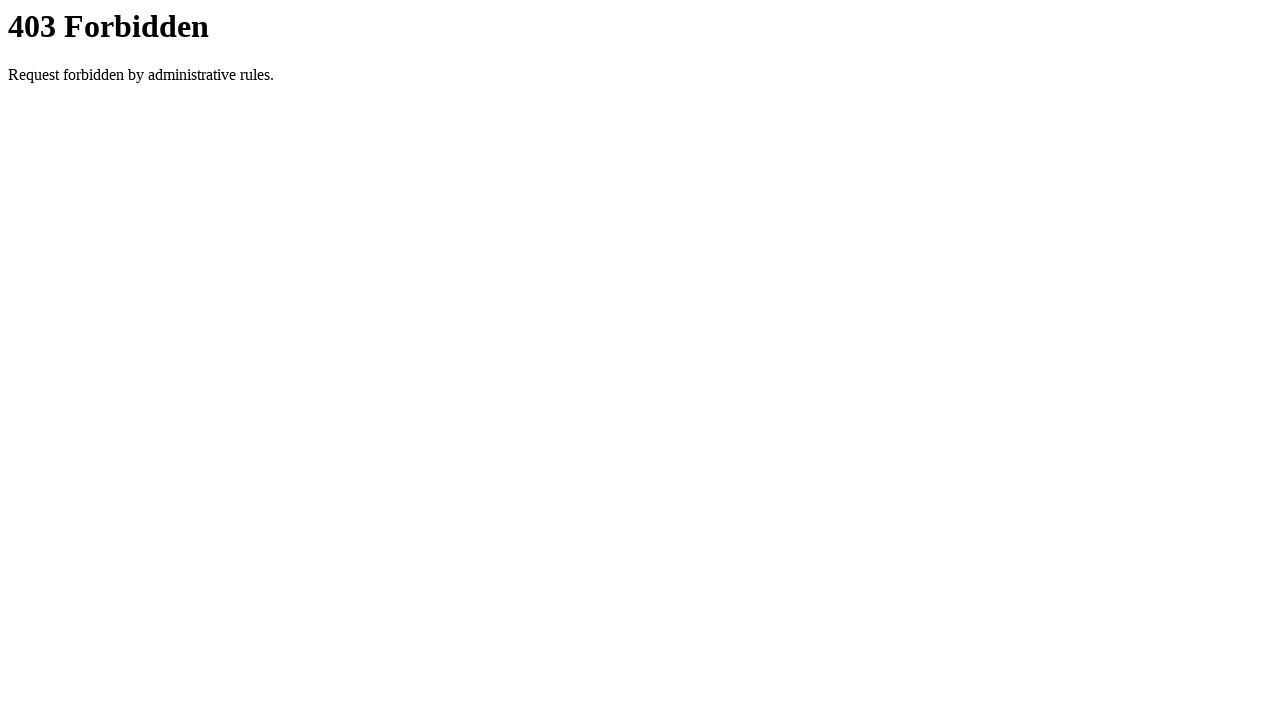

Body element loaded for mobile_Cbet
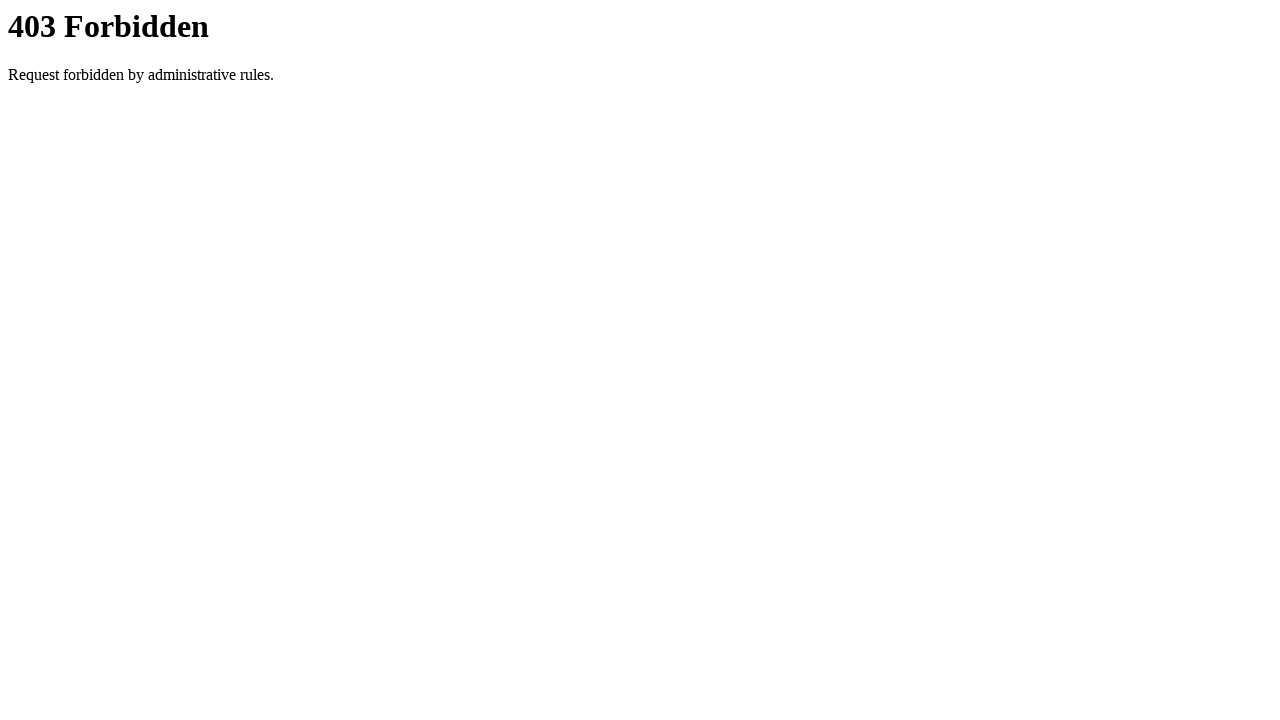

Retrieved page content for mobile_Cbet
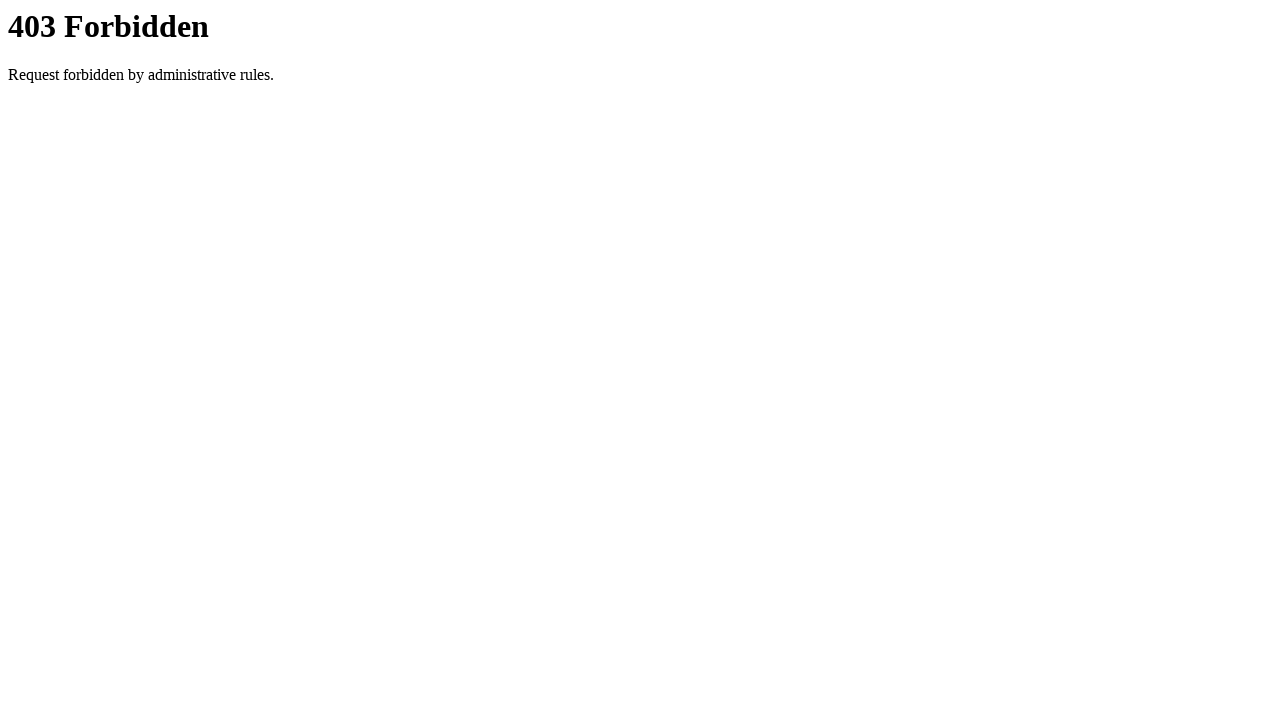

mobile_Cbet: Site is running normally
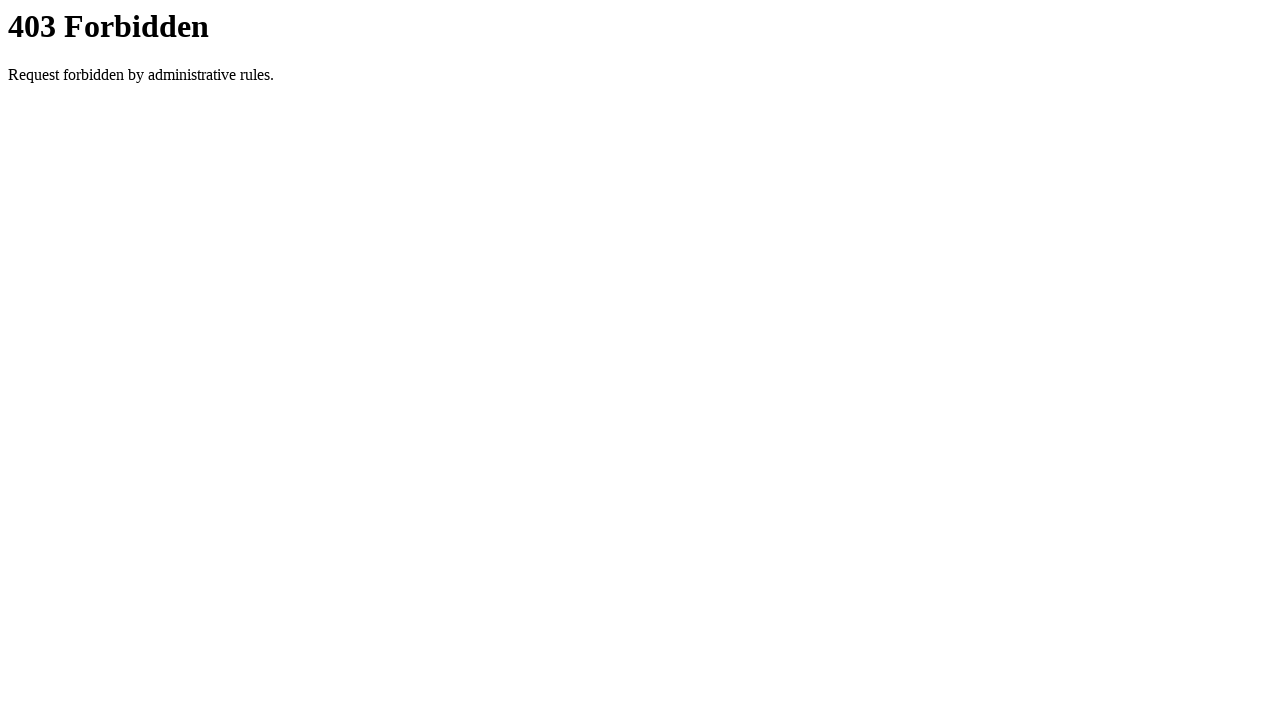

Navigated to API_BO at http://bo.flashtechsolution.com/
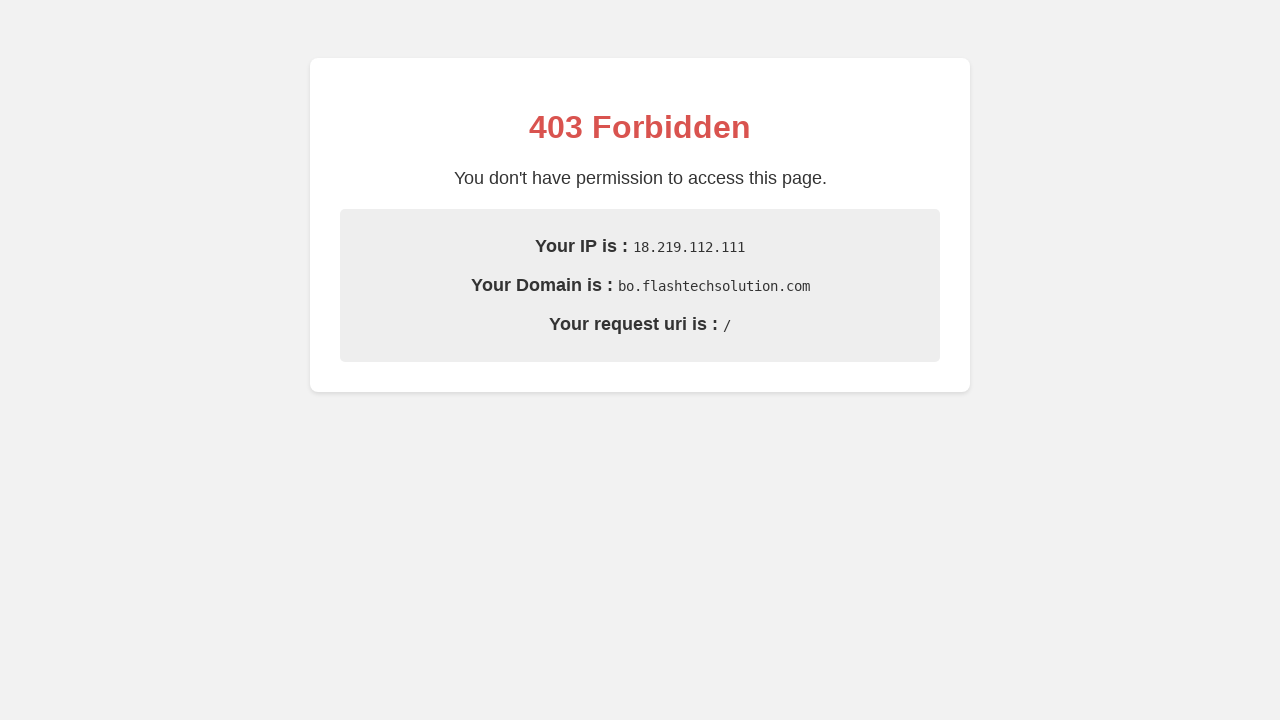

Page load completed for API_BO - network idle state reached
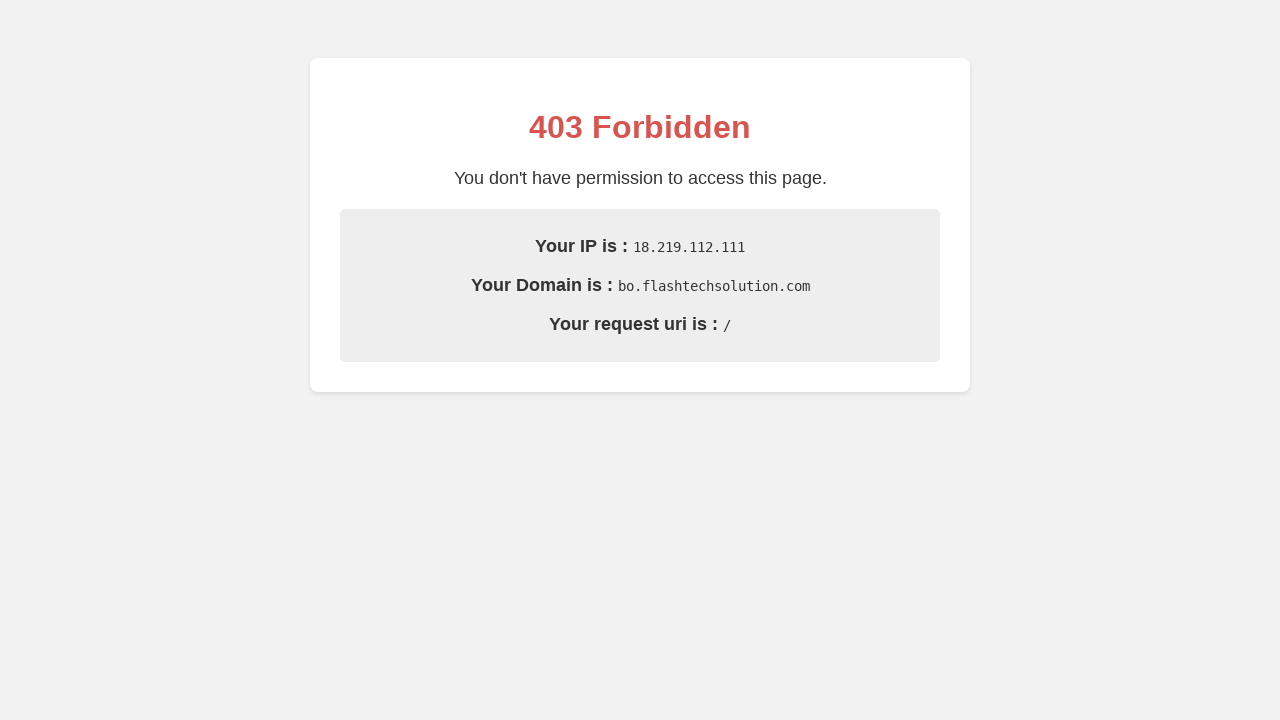

Body element loaded for API_BO
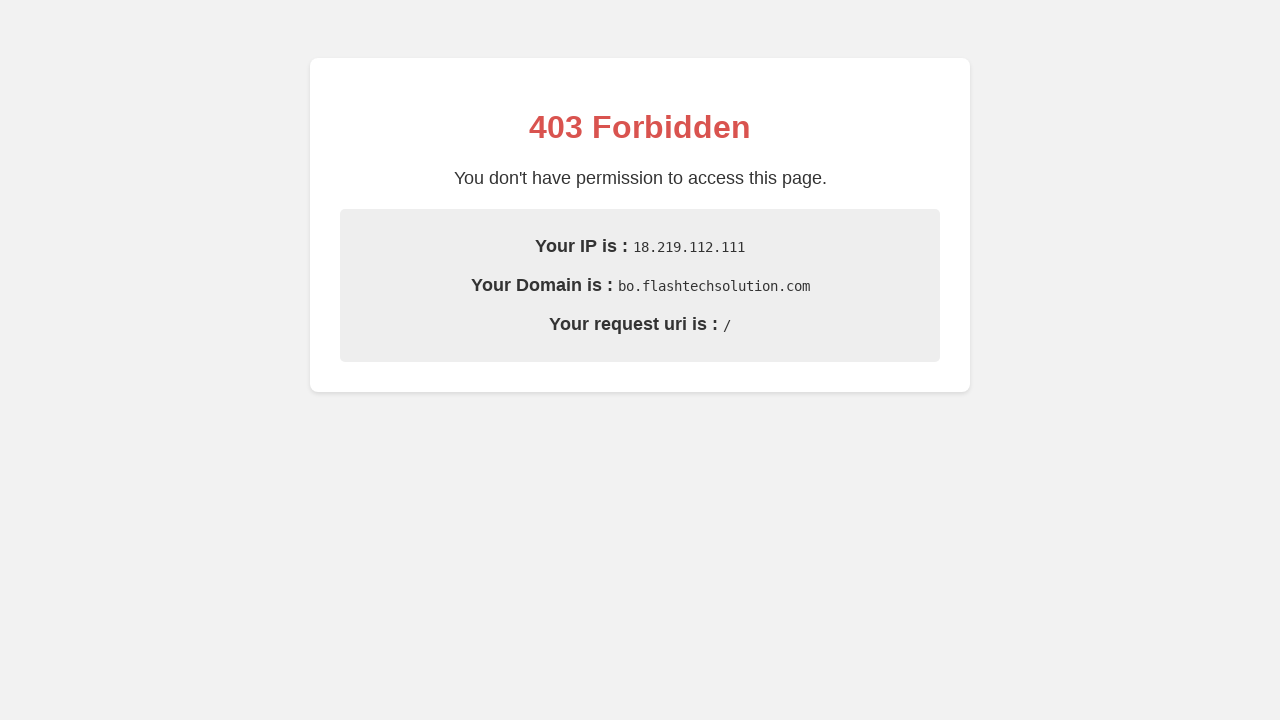

Retrieved page content for API_BO
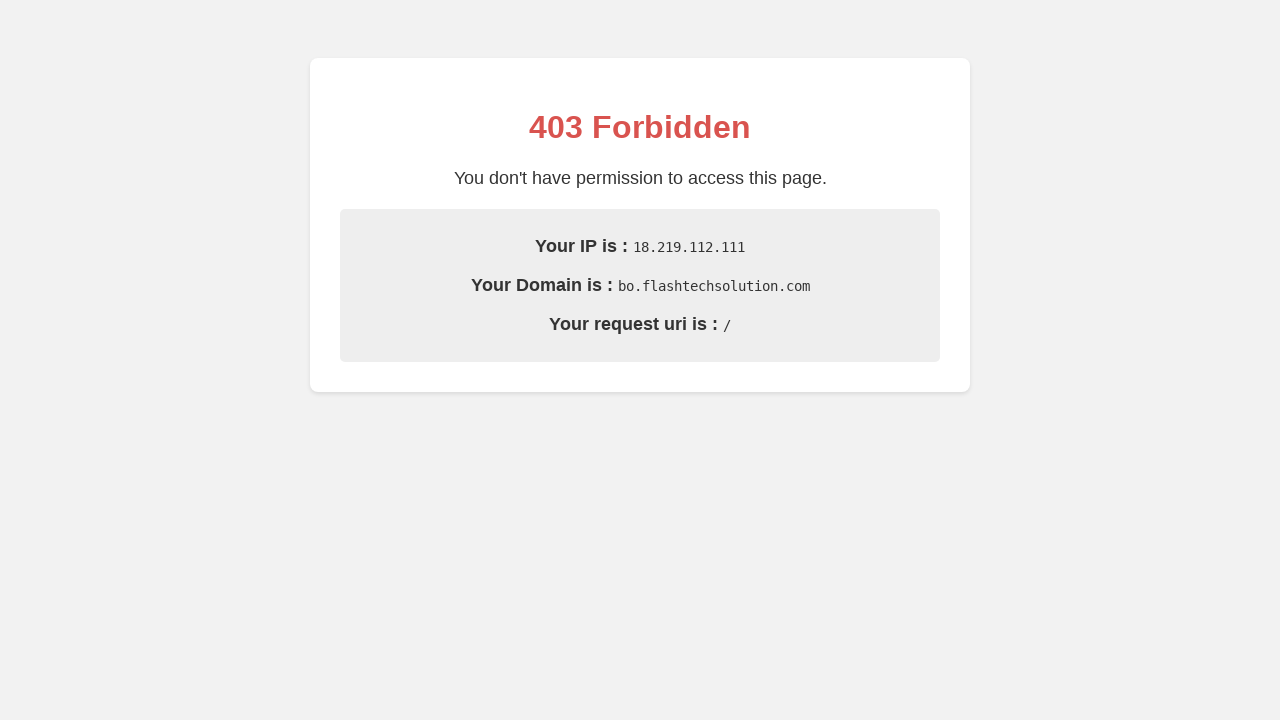

API_BO: Site is running normally
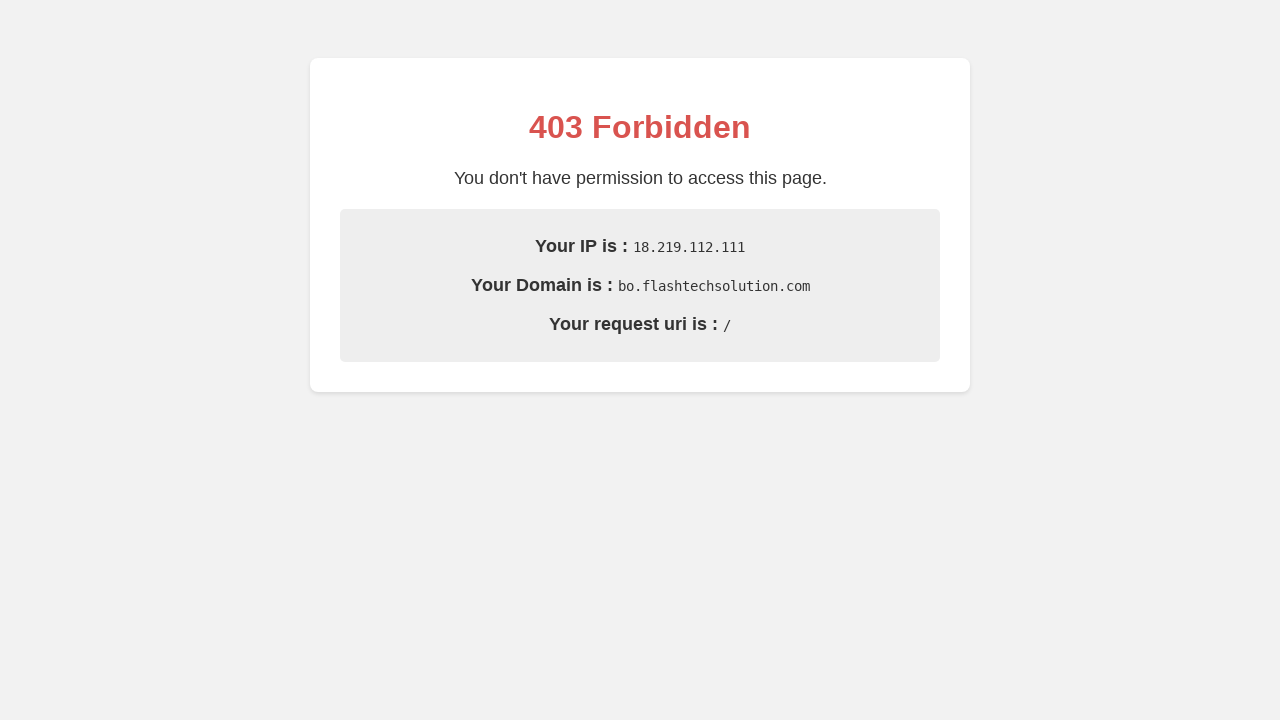

Navigated to API at http://www.flashtechsolution.net
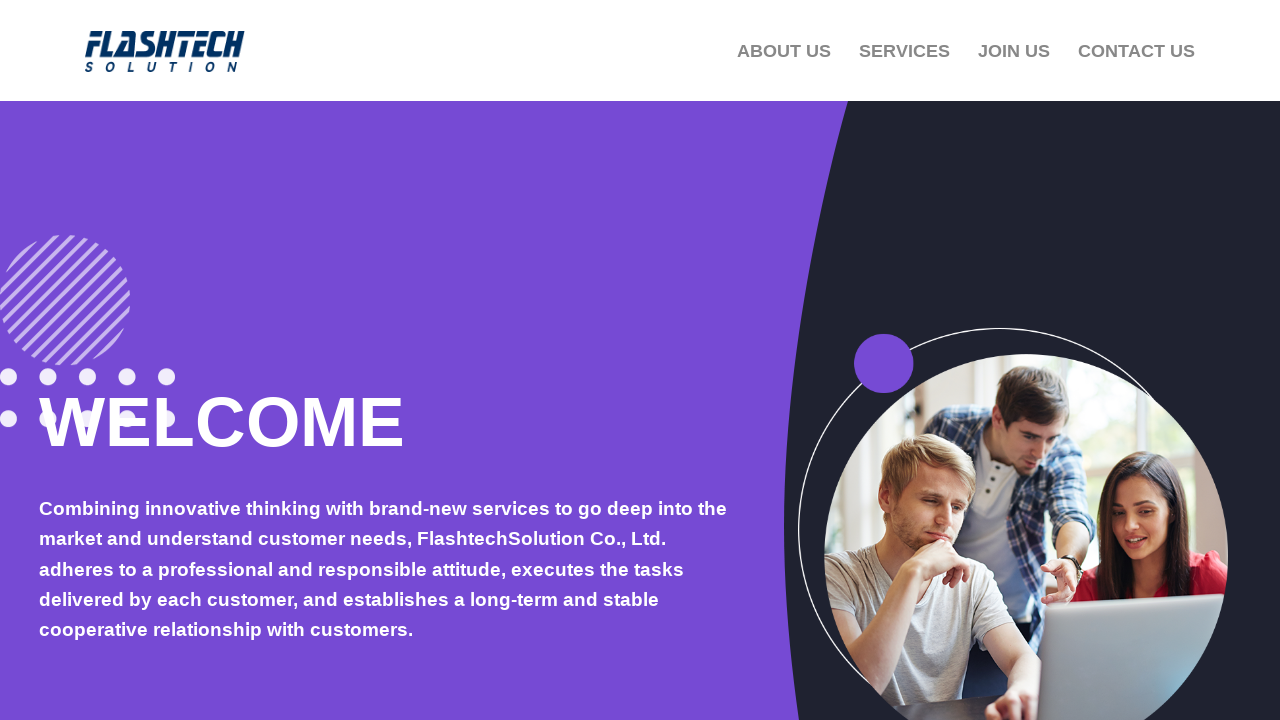

Page load completed for API - network idle state reached
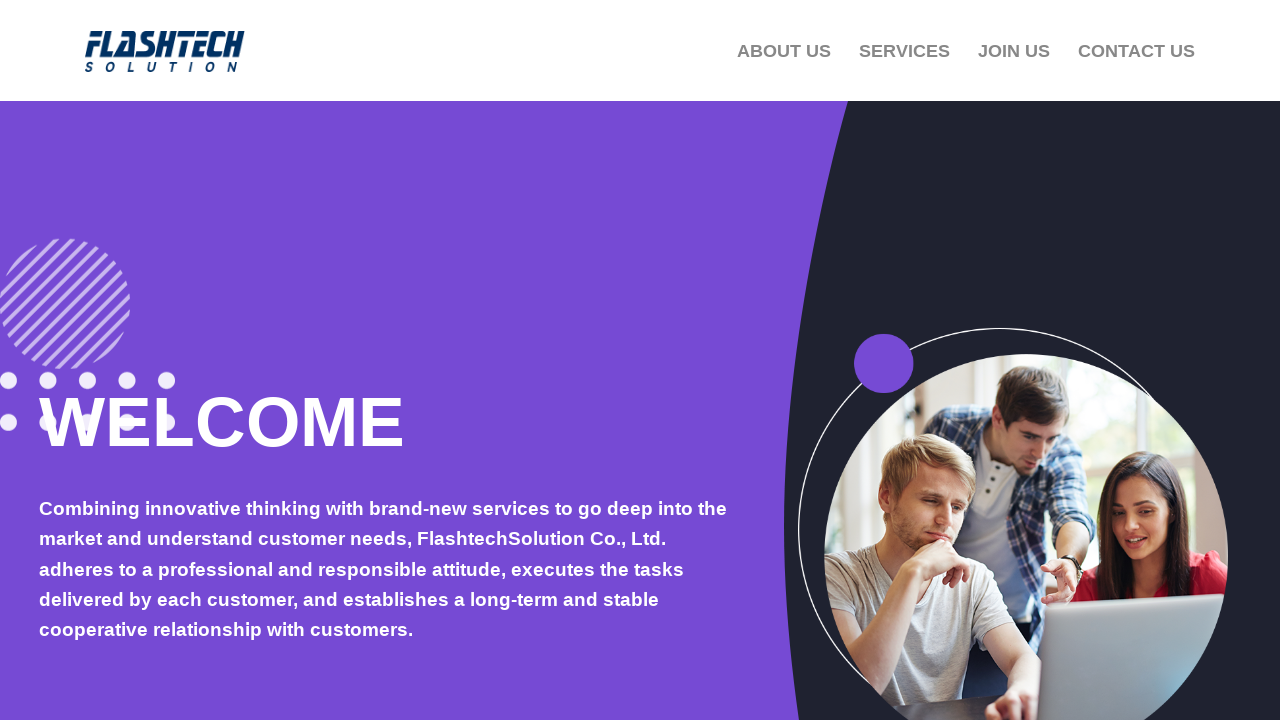

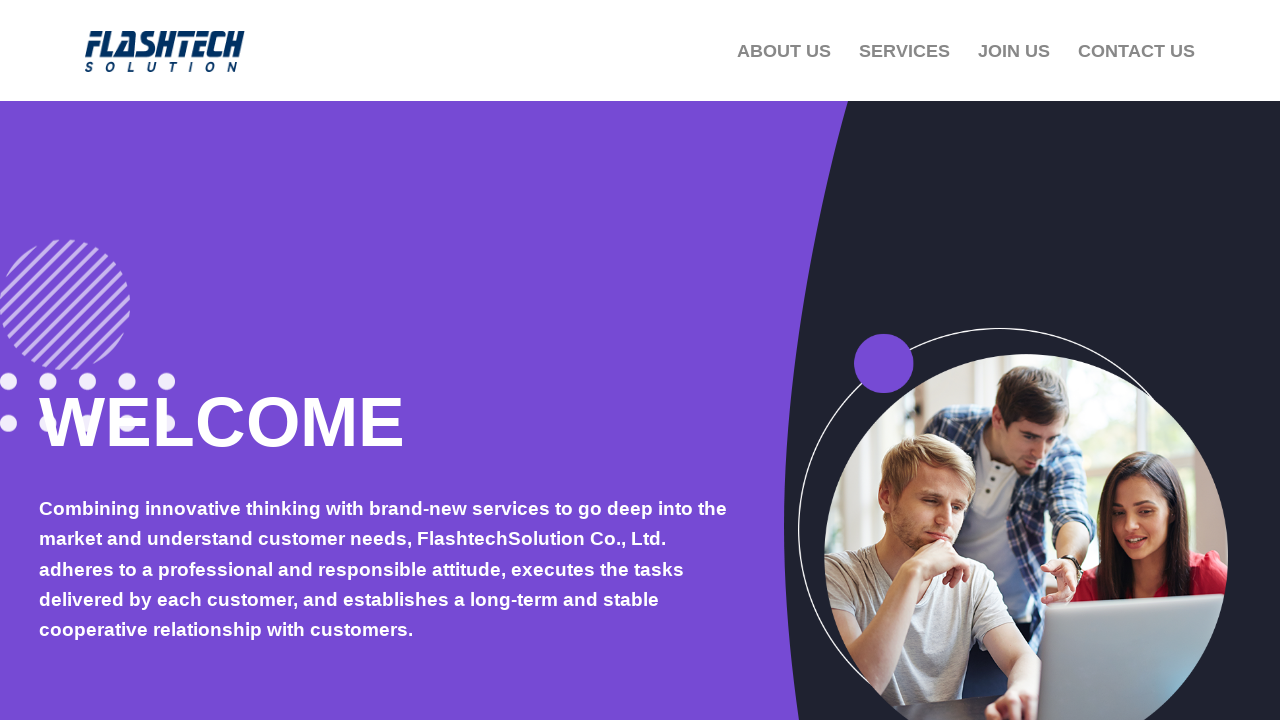